Tests infinite scroll functionality by scrolling 750 pixels down 10 times and then 750 pixels up 10 times using JavaScript execution.

Starting URL: https://practice.cydeo.com/infinite_scroll

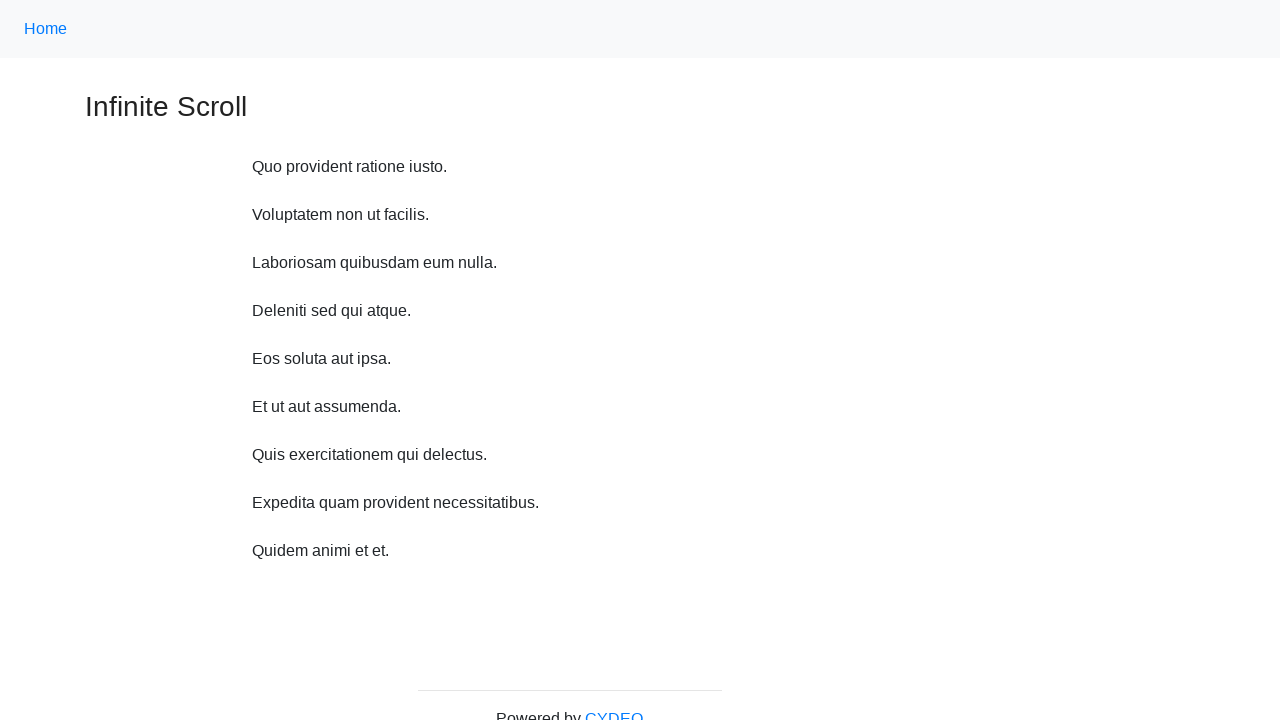

Waited 1 second before scrolling down
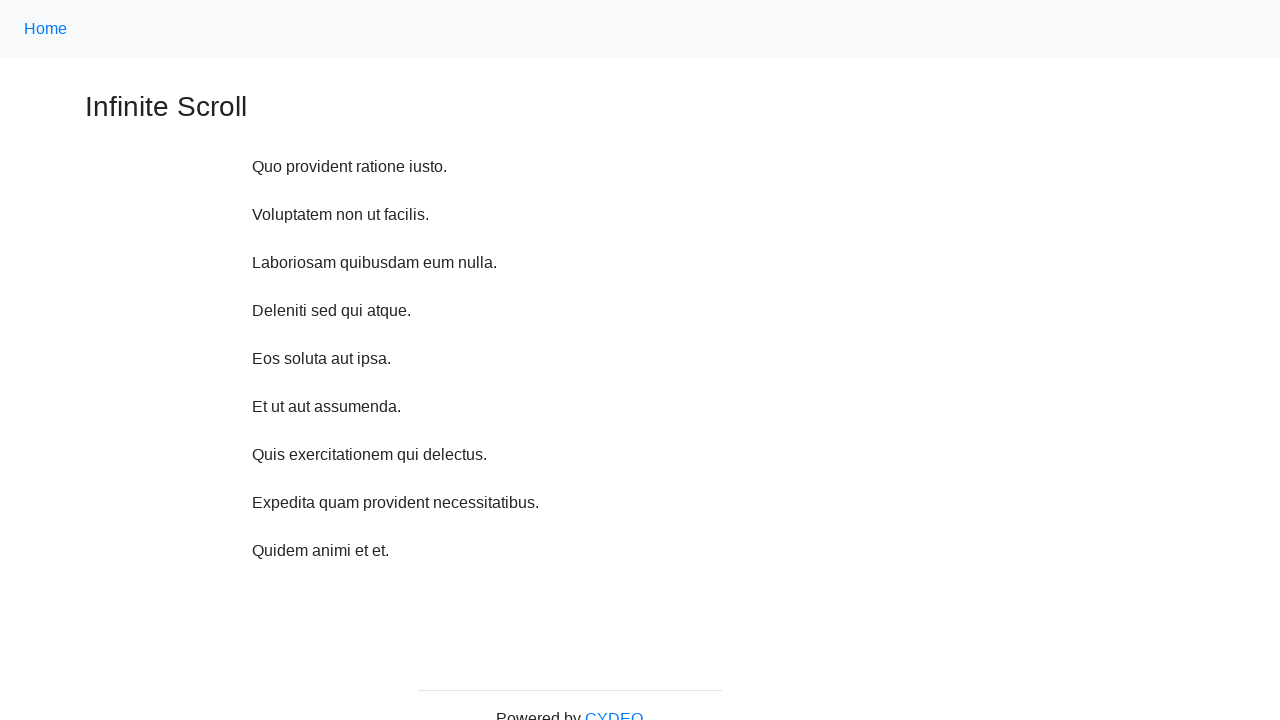

Scrolled down 750 pixels (iteration 1/10)
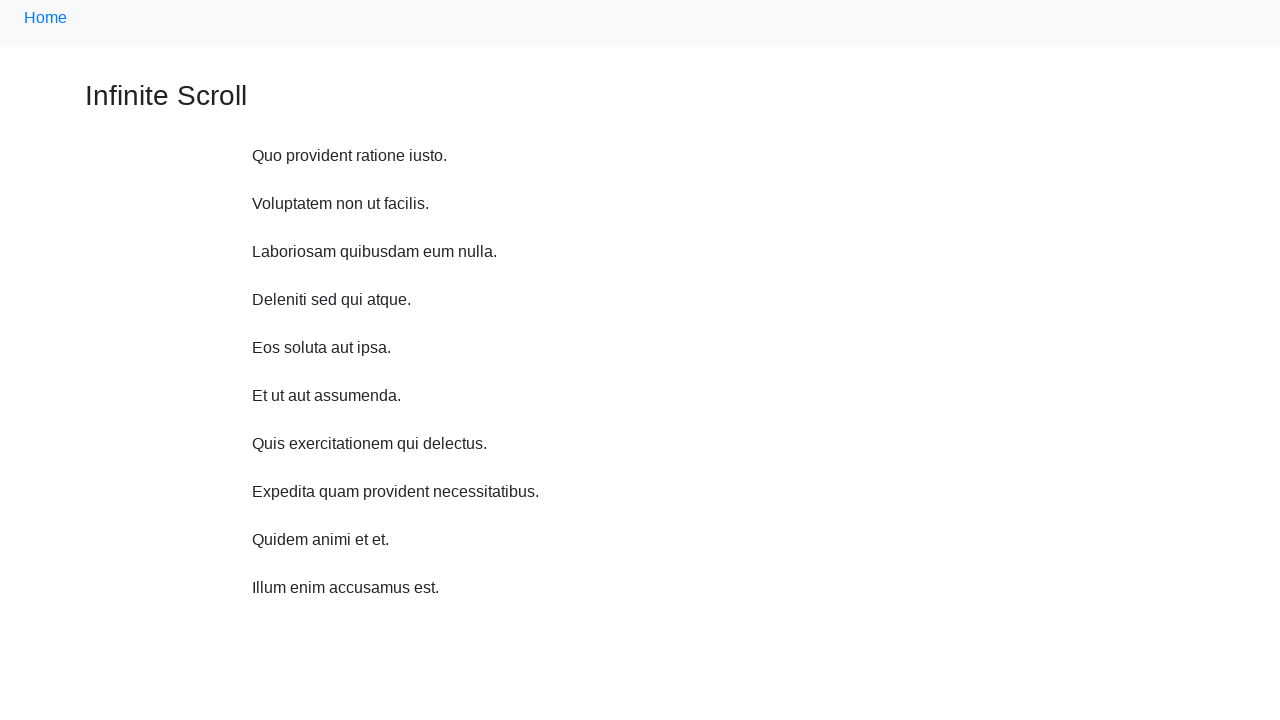

Waited 1 second before scrolling down
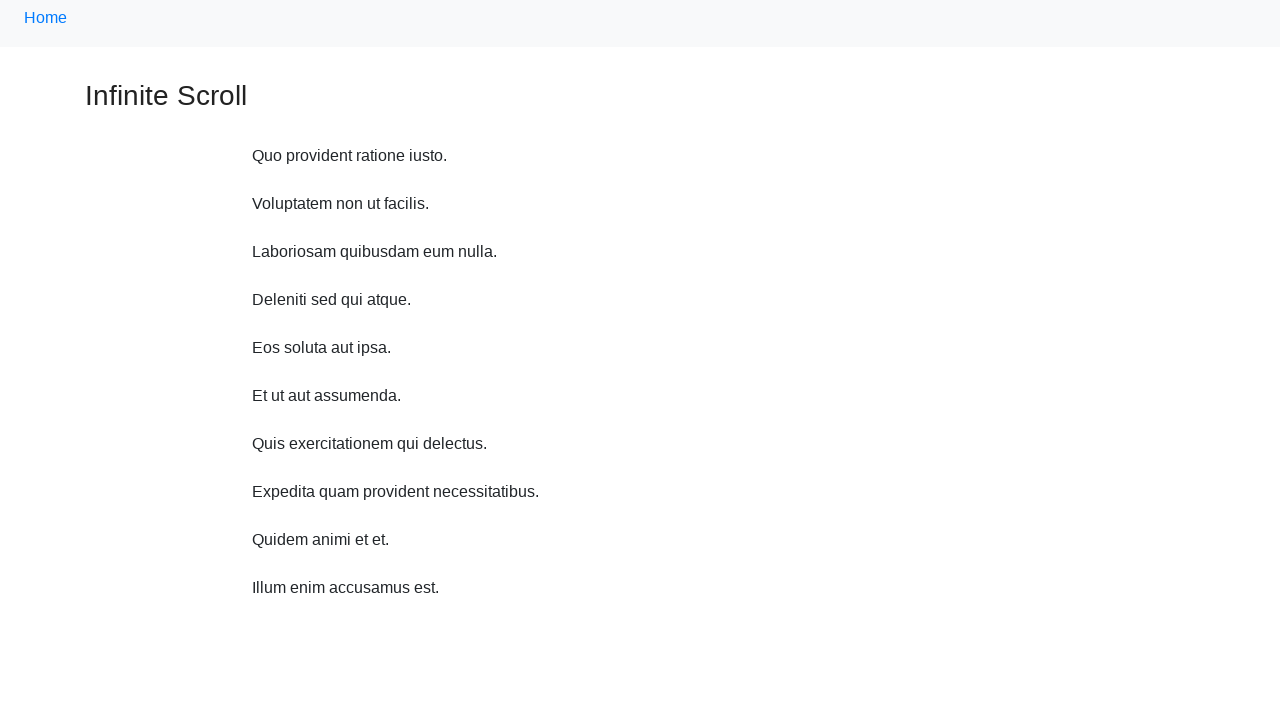

Scrolled down 750 pixels (iteration 2/10)
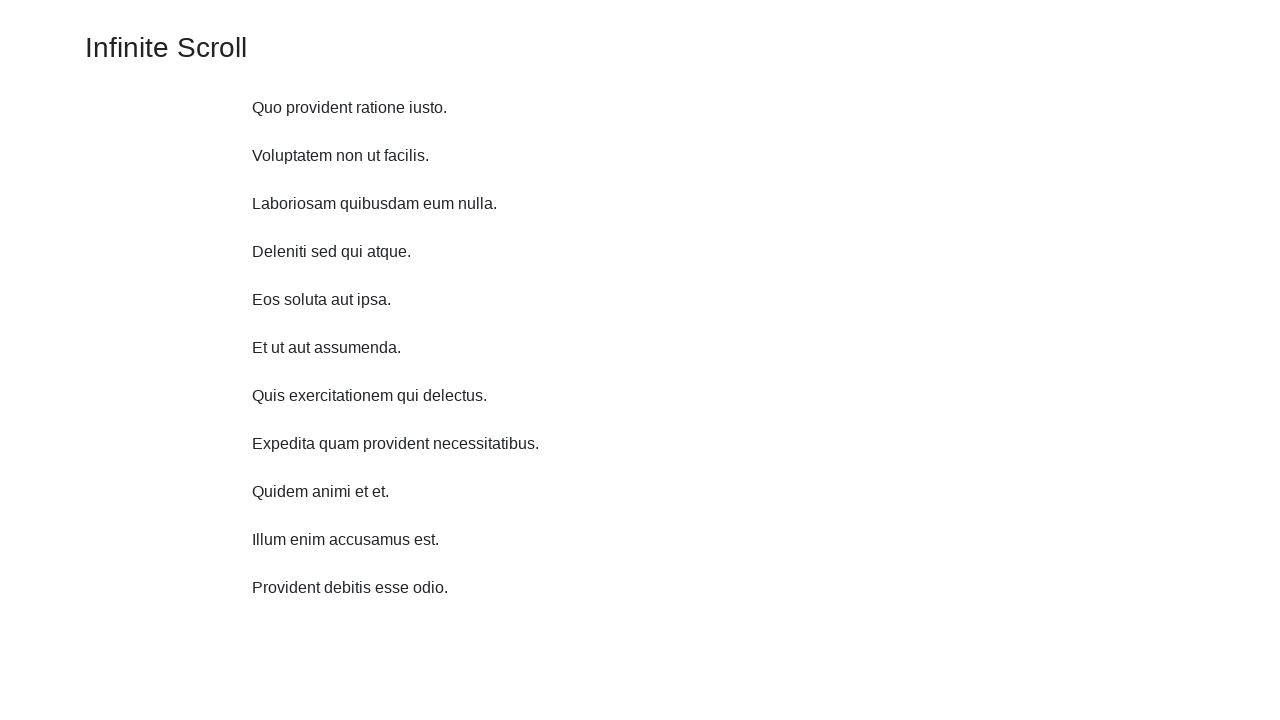

Waited 1 second before scrolling down
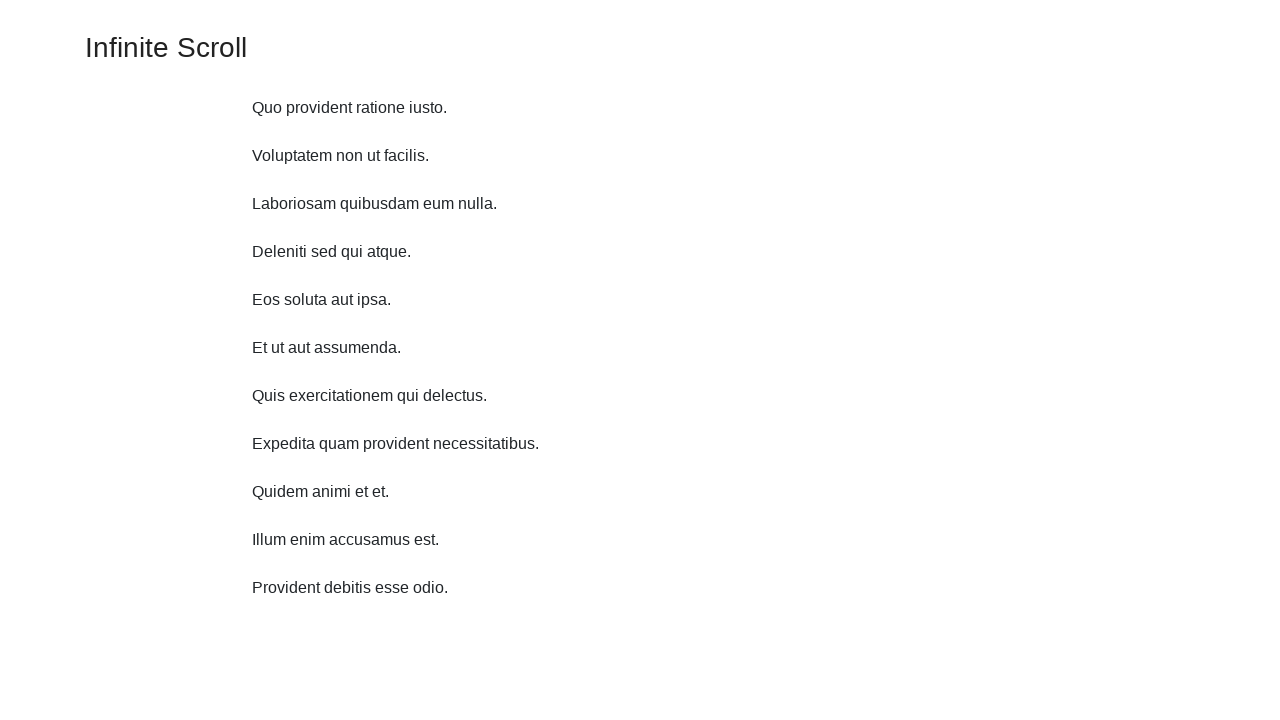

Scrolled down 750 pixels (iteration 3/10)
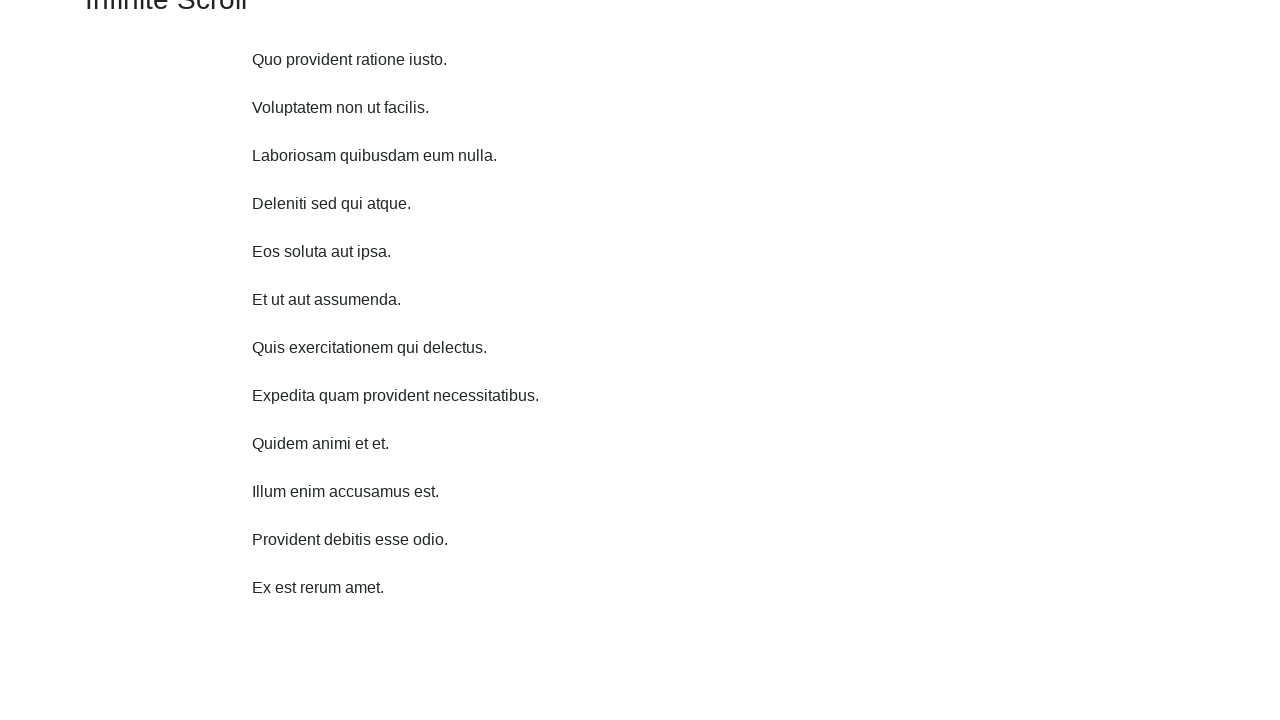

Waited 1 second before scrolling down
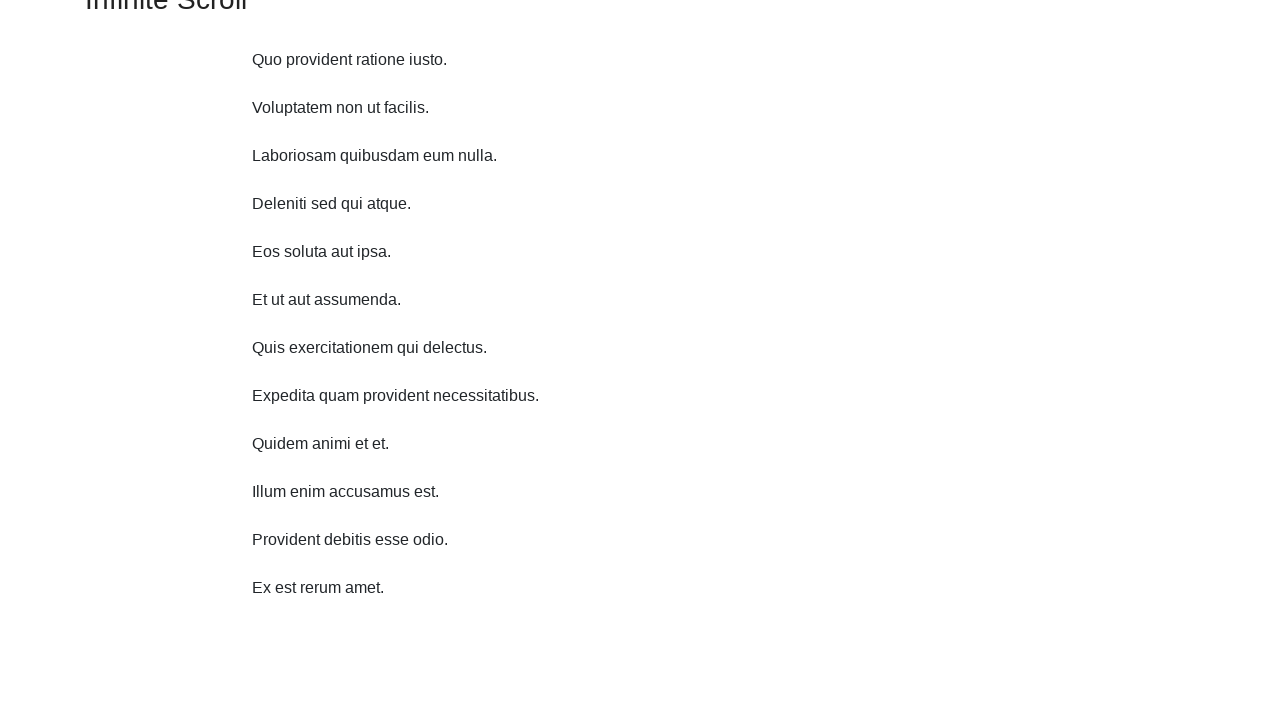

Scrolled down 750 pixels (iteration 4/10)
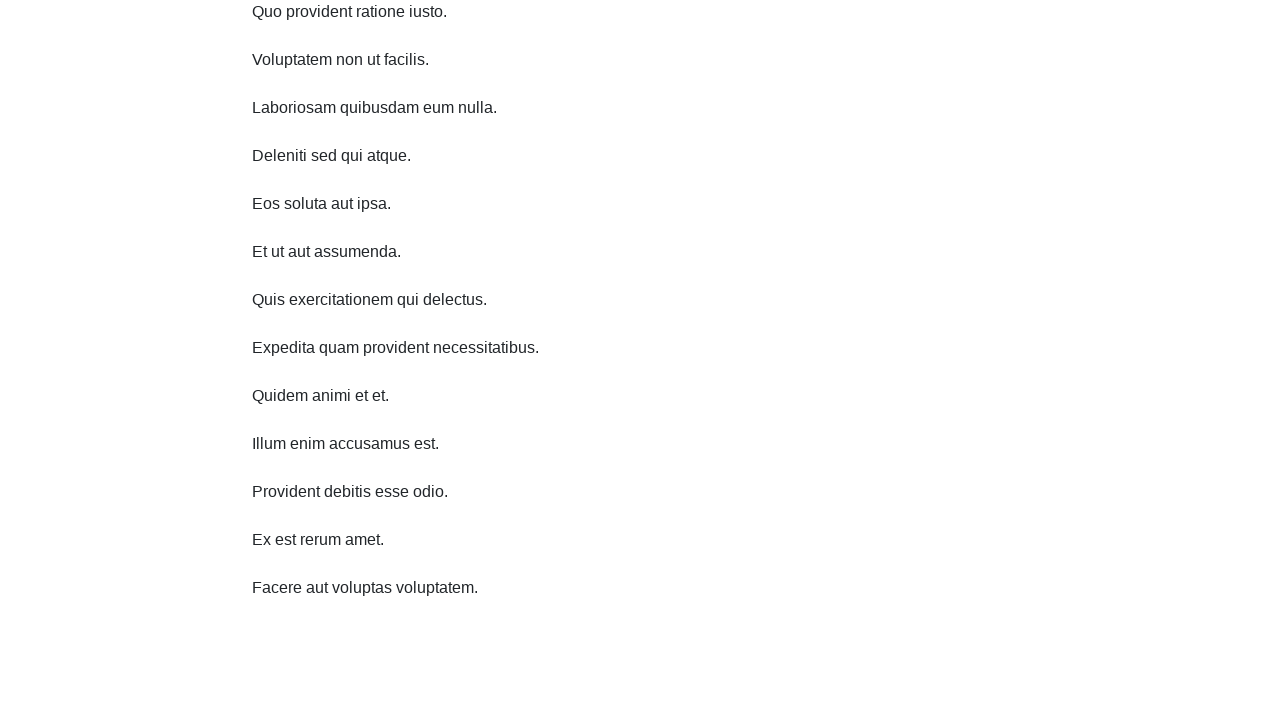

Waited 1 second before scrolling down
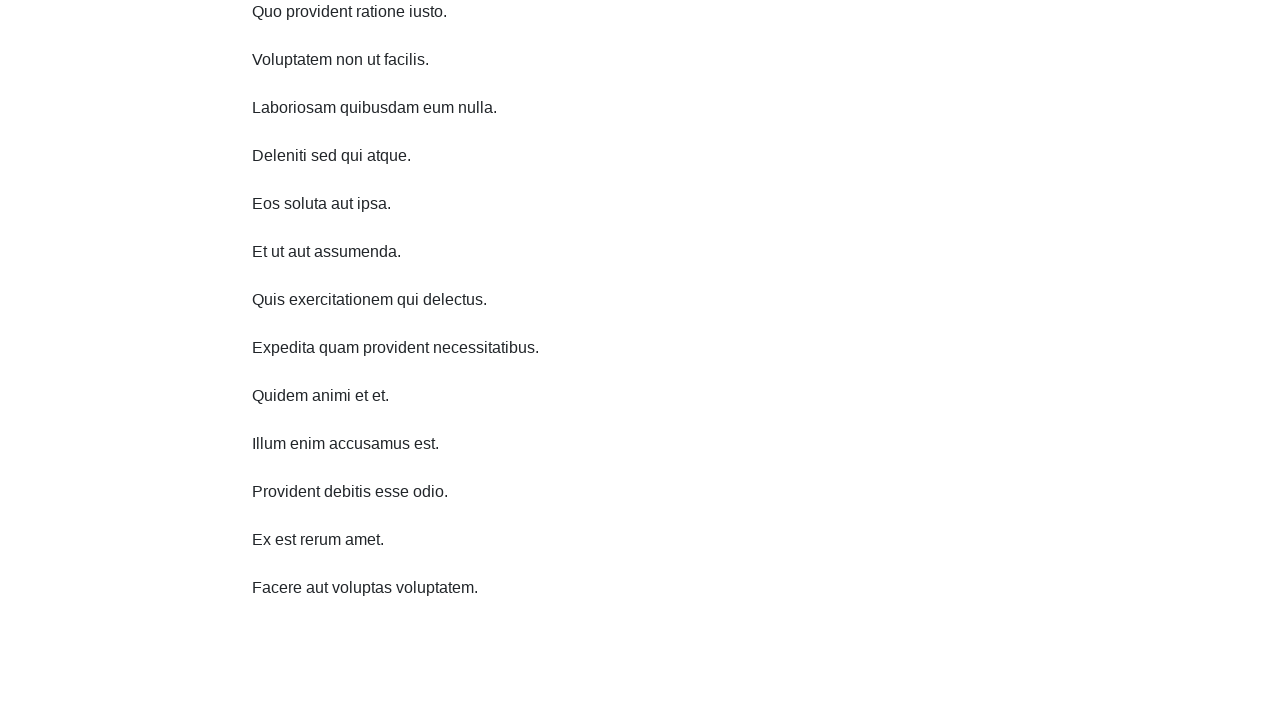

Scrolled down 750 pixels (iteration 5/10)
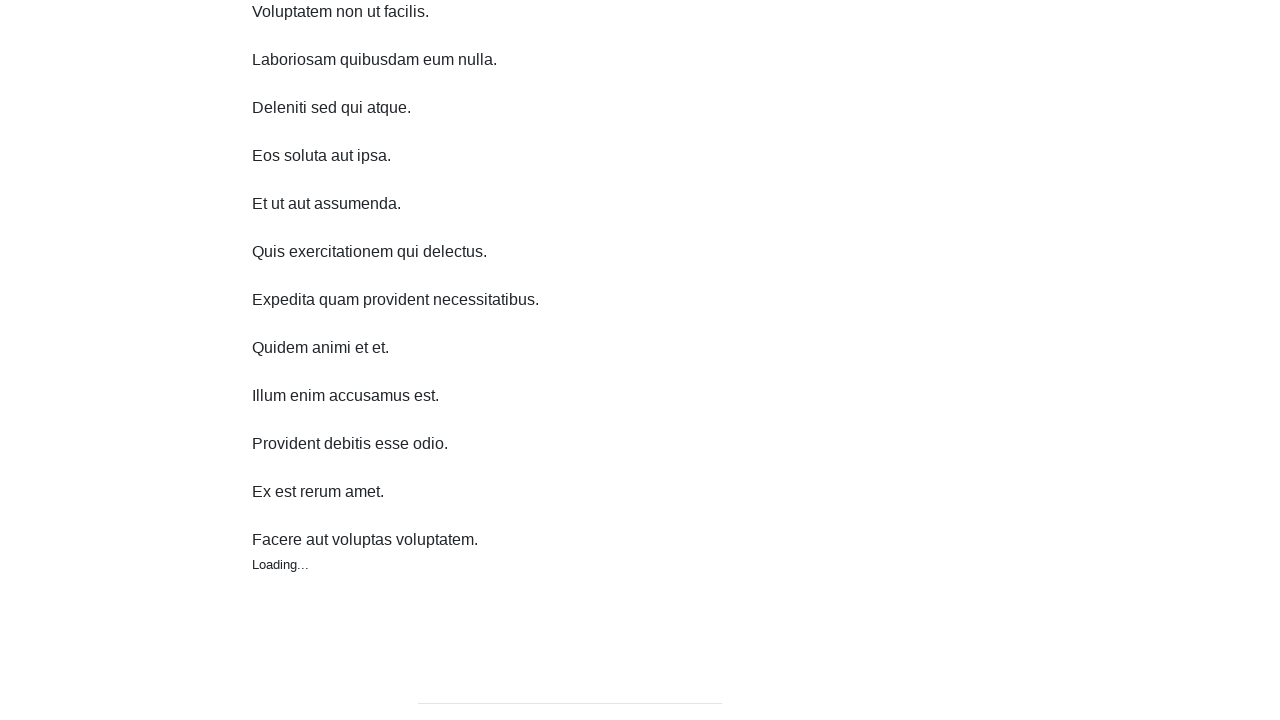

Waited 1 second before scrolling down
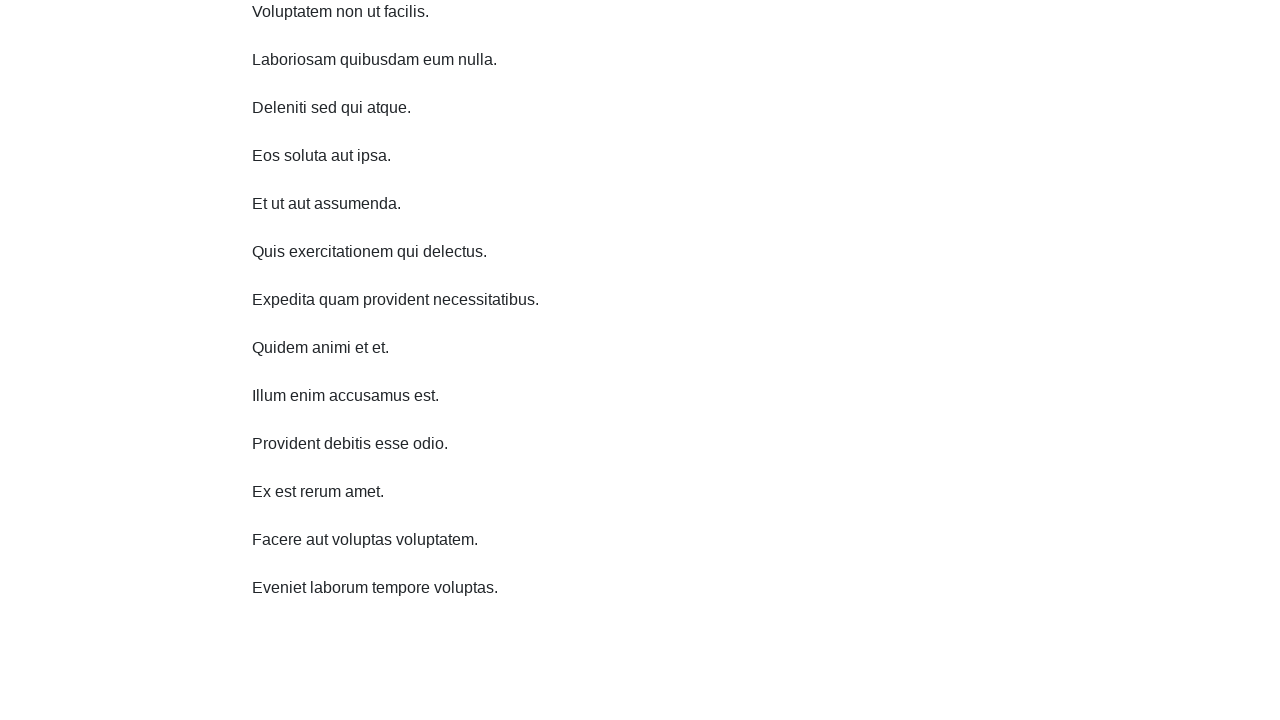

Scrolled down 750 pixels (iteration 6/10)
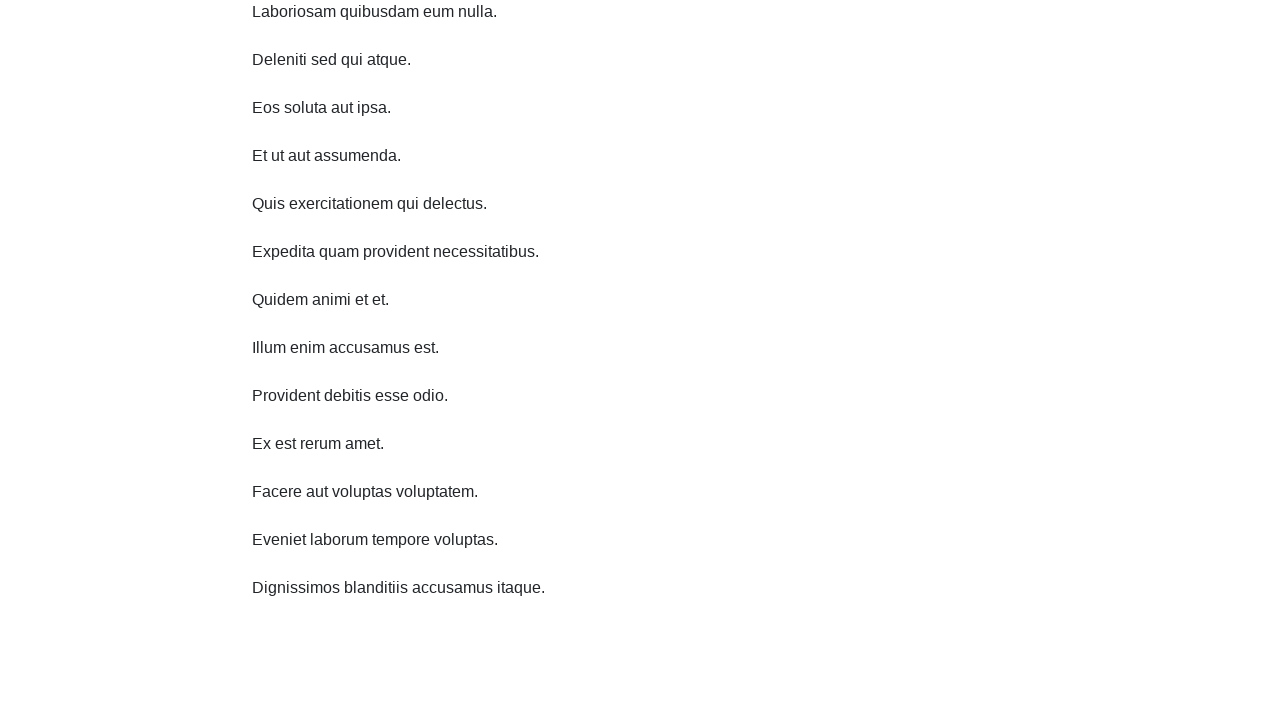

Waited 1 second before scrolling down
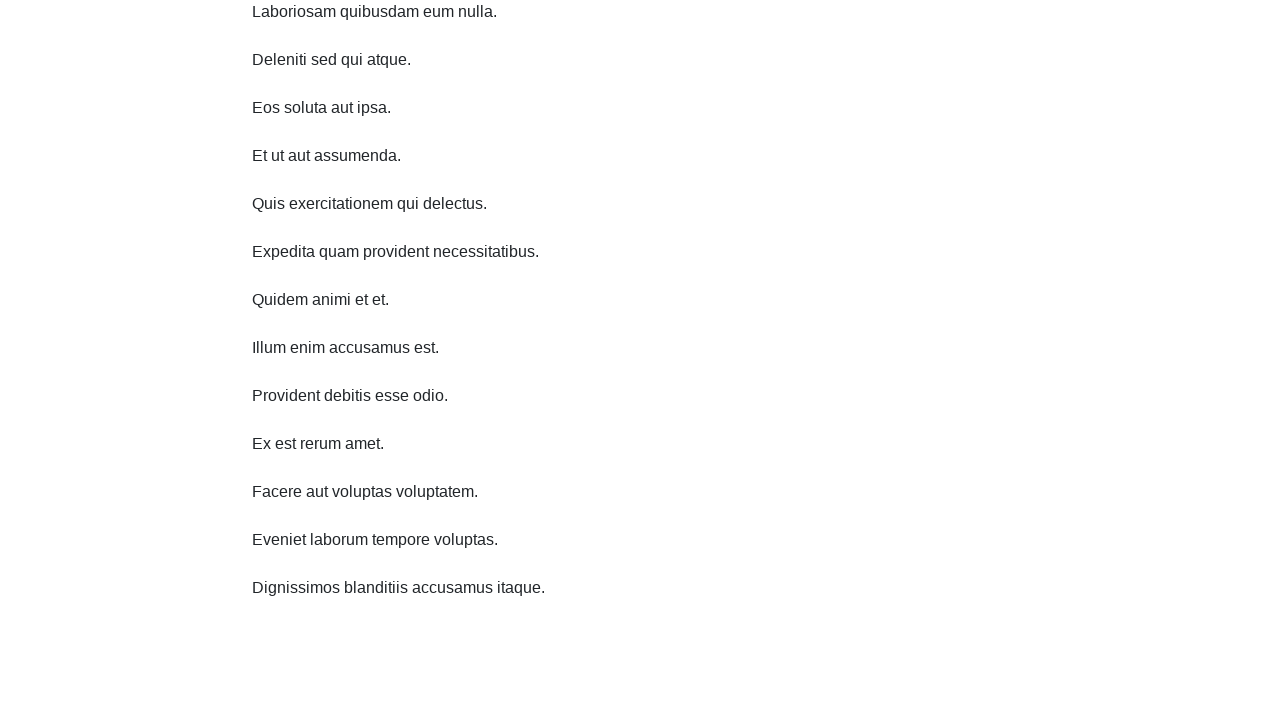

Scrolled down 750 pixels (iteration 7/10)
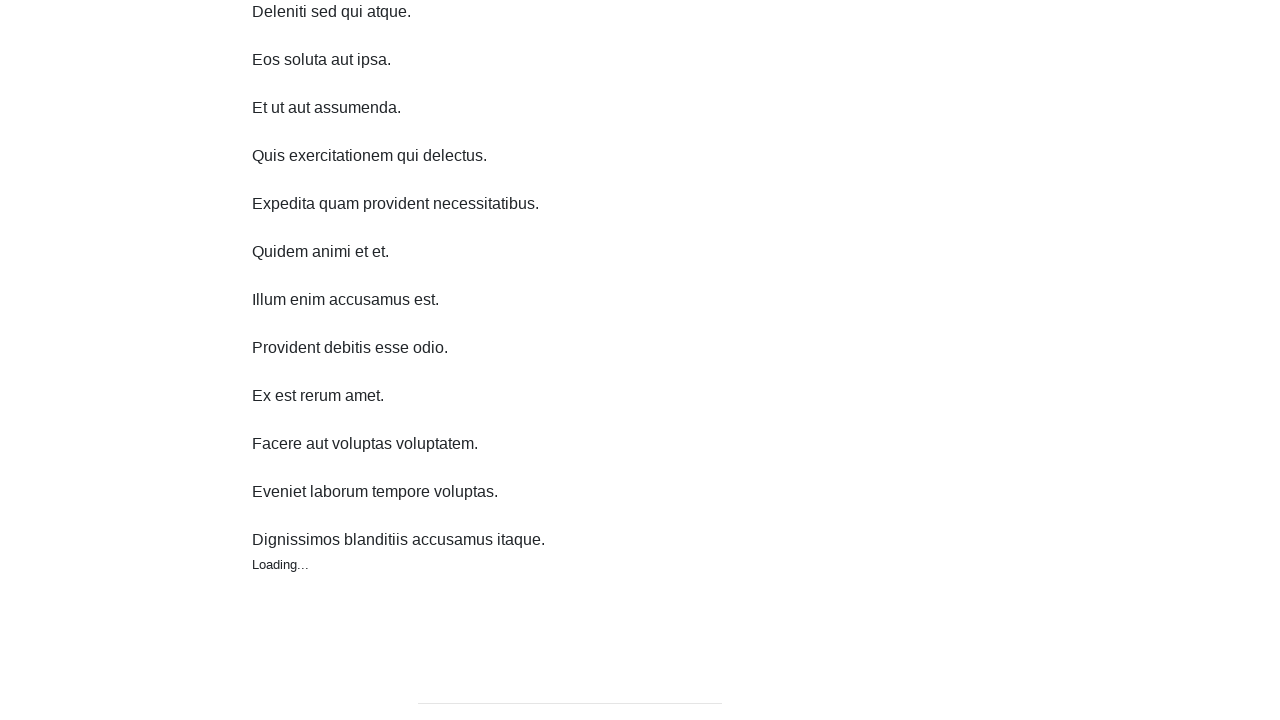

Waited 1 second before scrolling down
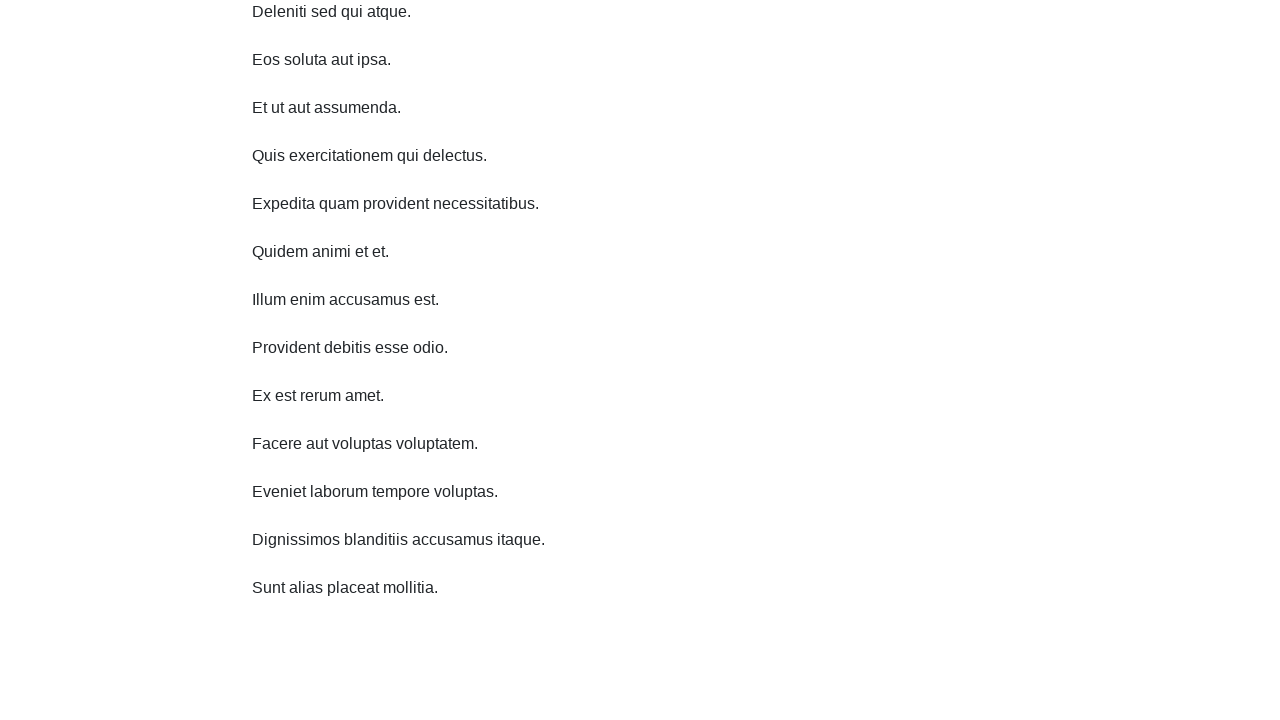

Scrolled down 750 pixels (iteration 8/10)
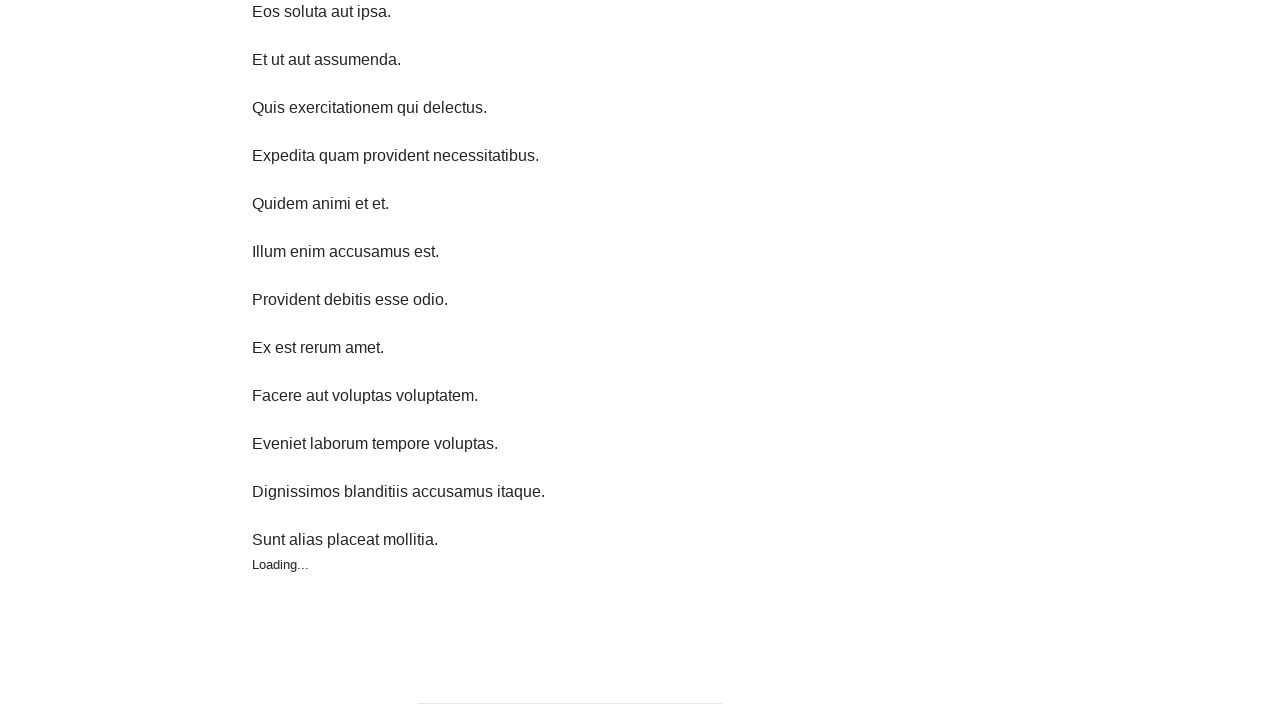

Waited 1 second before scrolling down
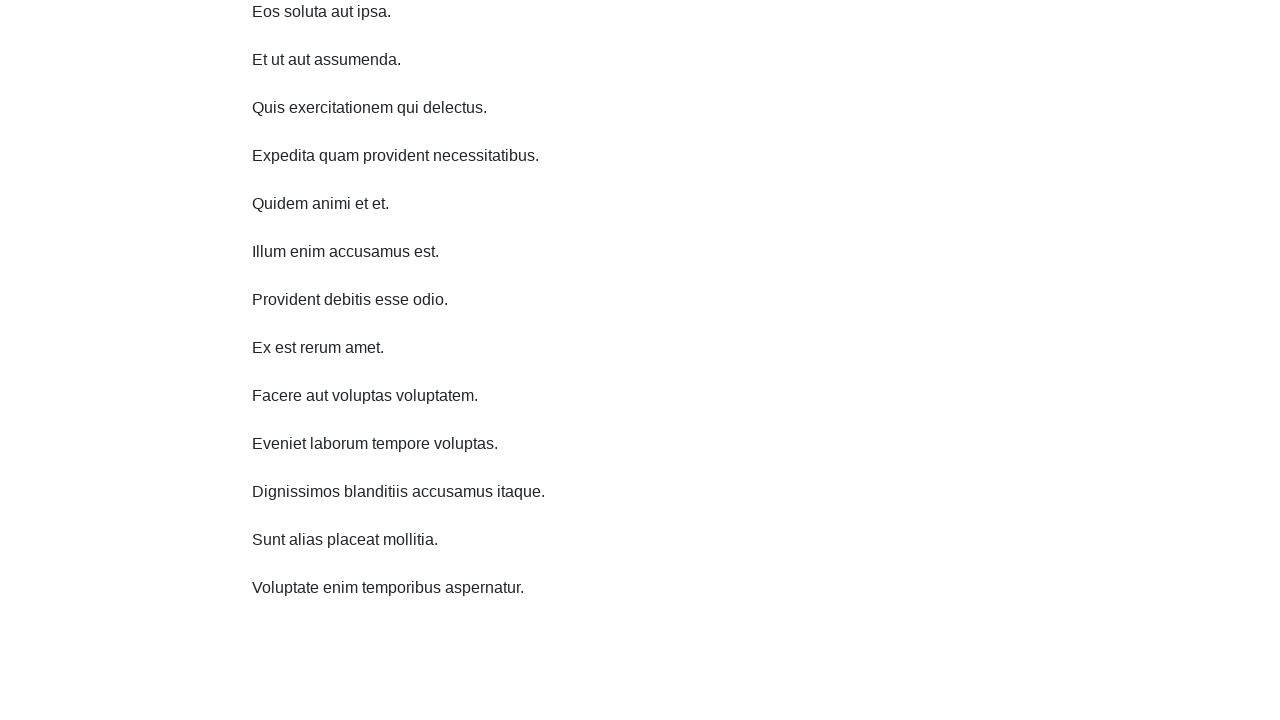

Scrolled down 750 pixels (iteration 9/10)
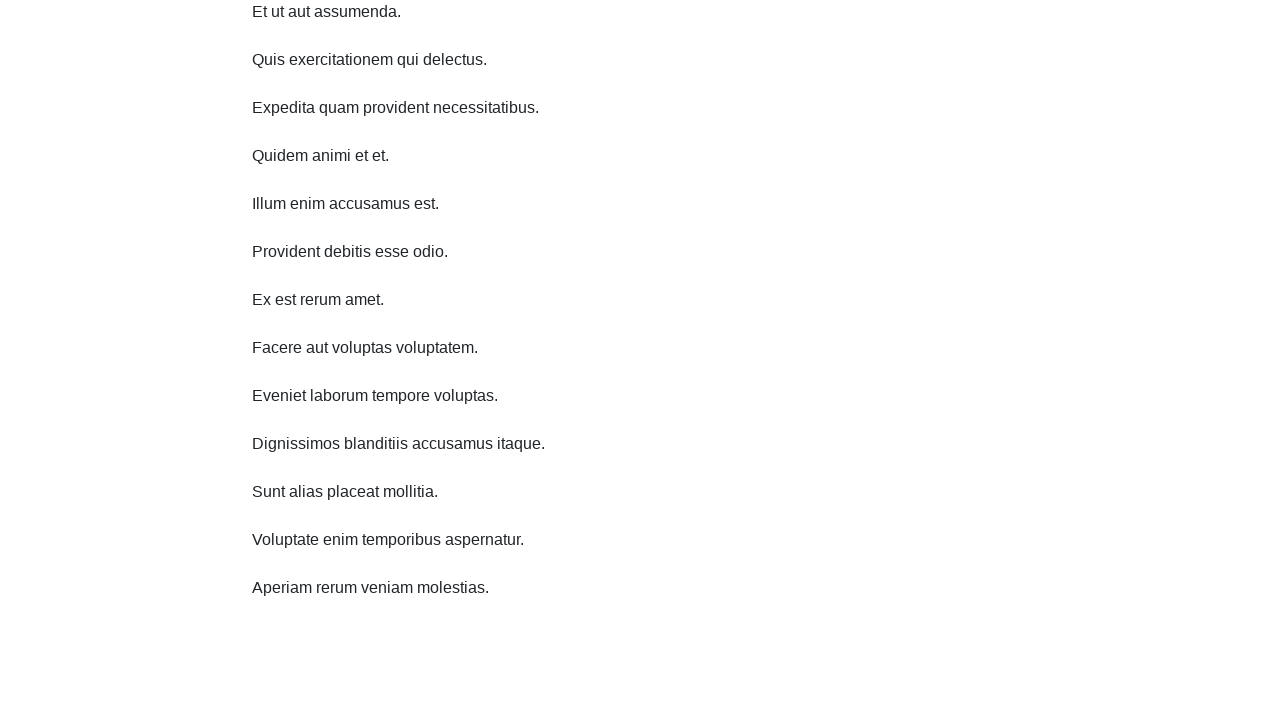

Waited 1 second before scrolling down
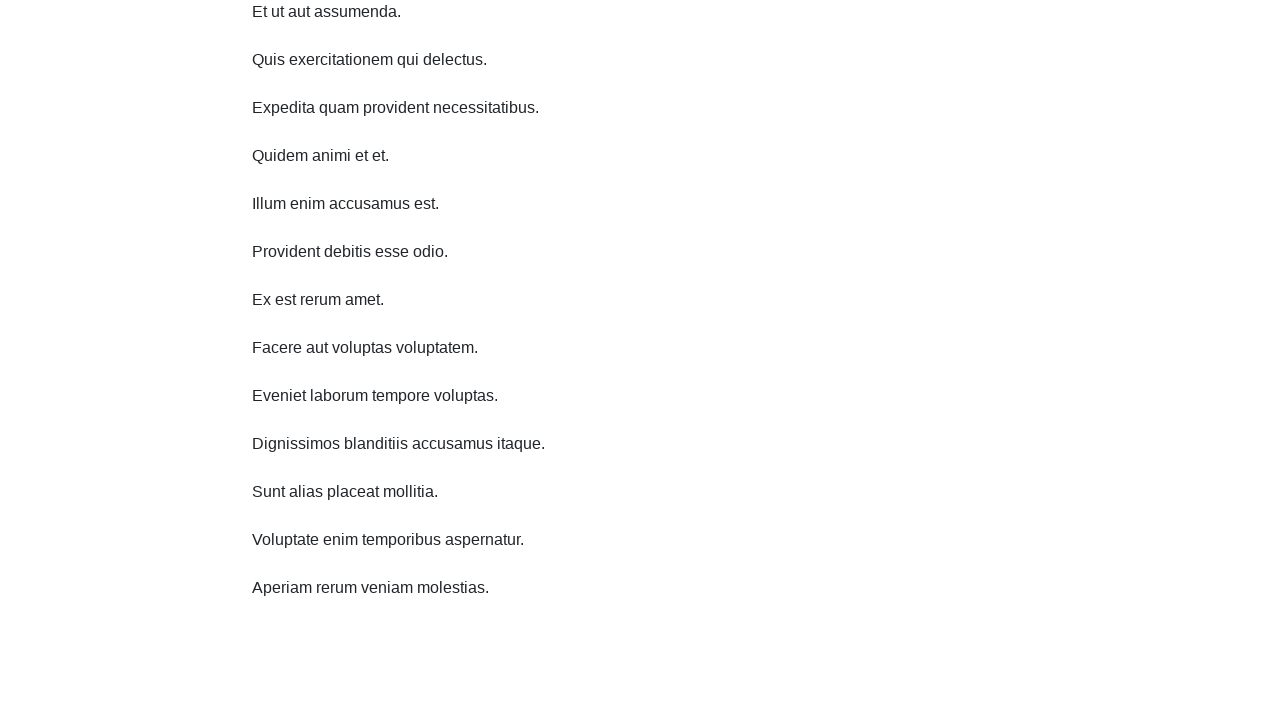

Scrolled down 750 pixels (iteration 10/10)
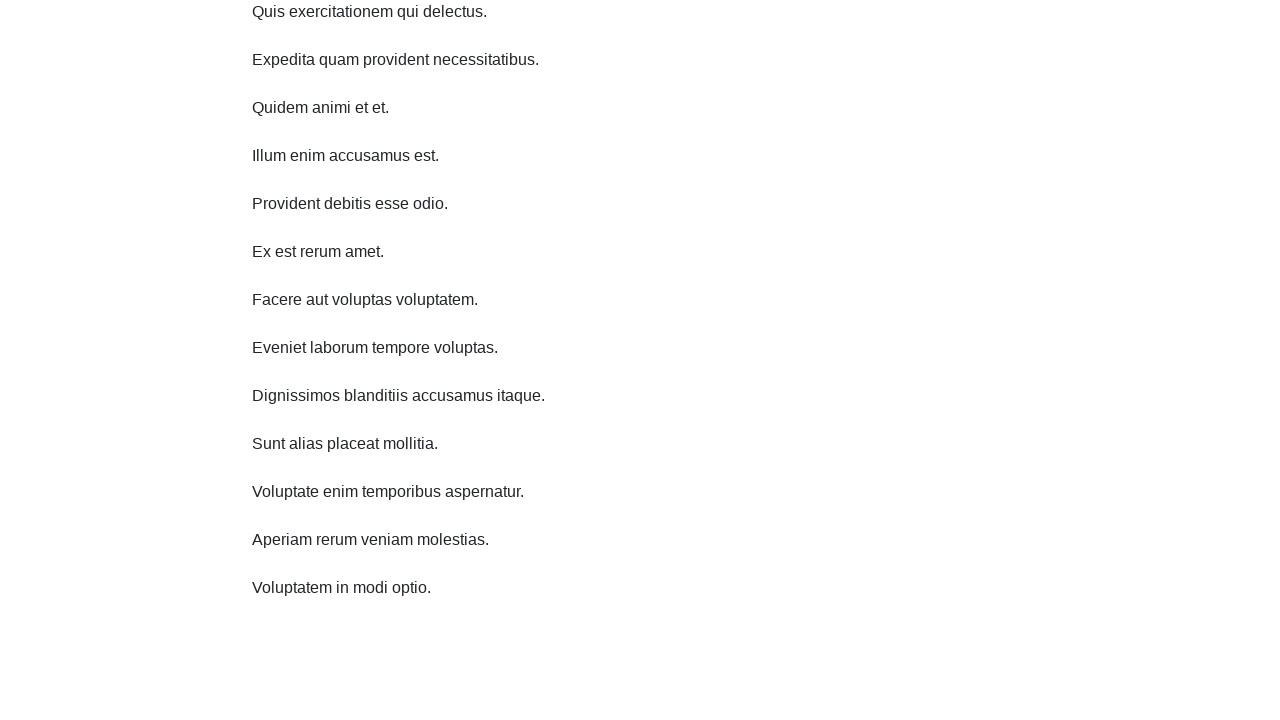

Waited 1 second before scrolling up
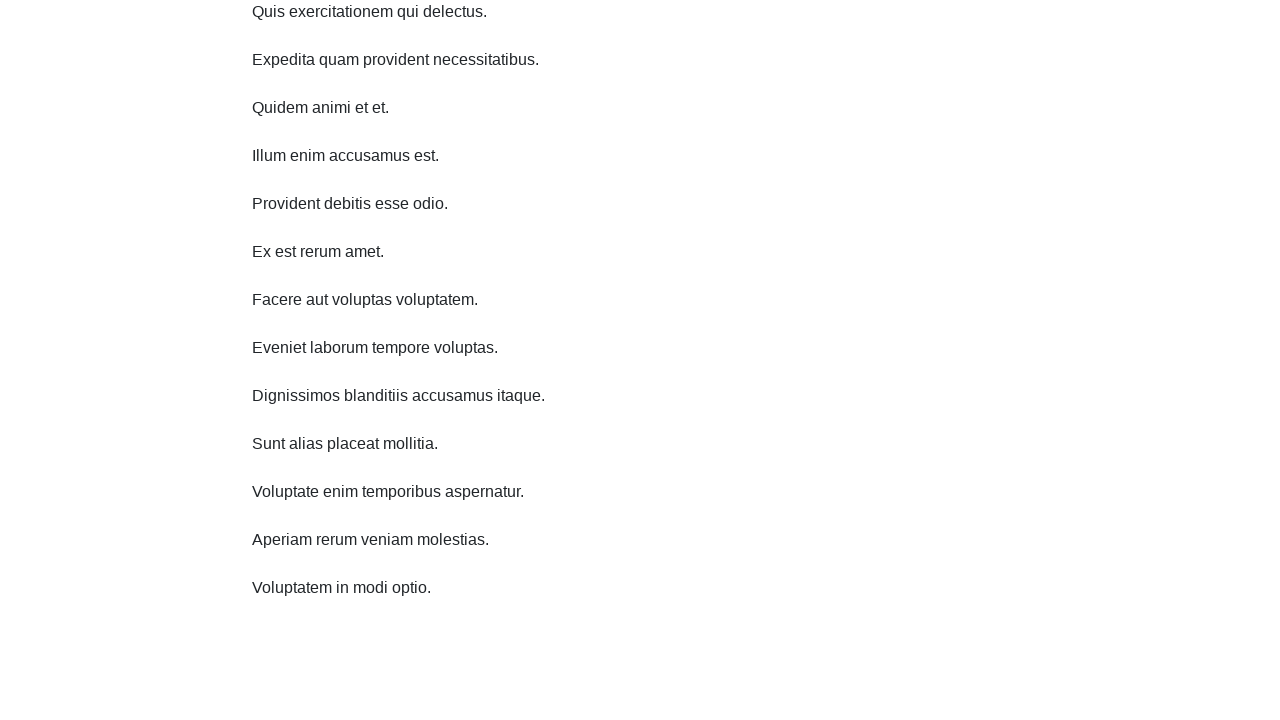

Scrolled up 750 pixels (iteration 1/10)
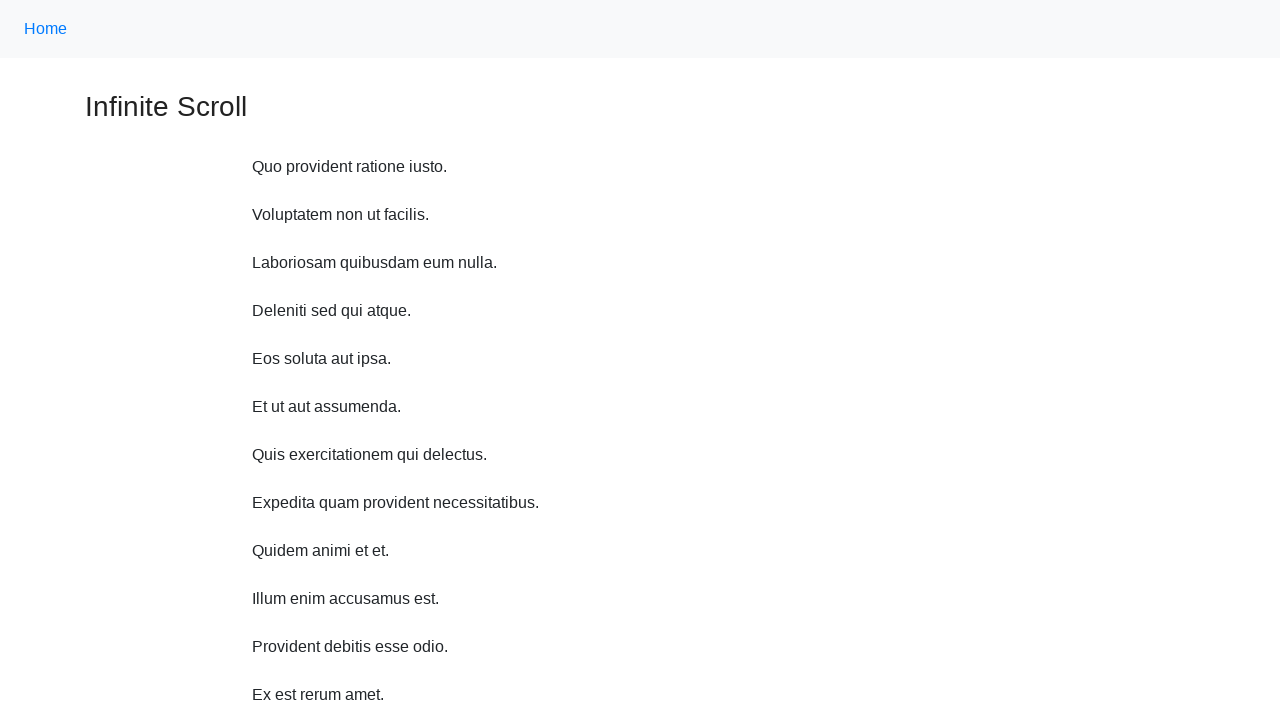

Waited 1 second before scrolling up
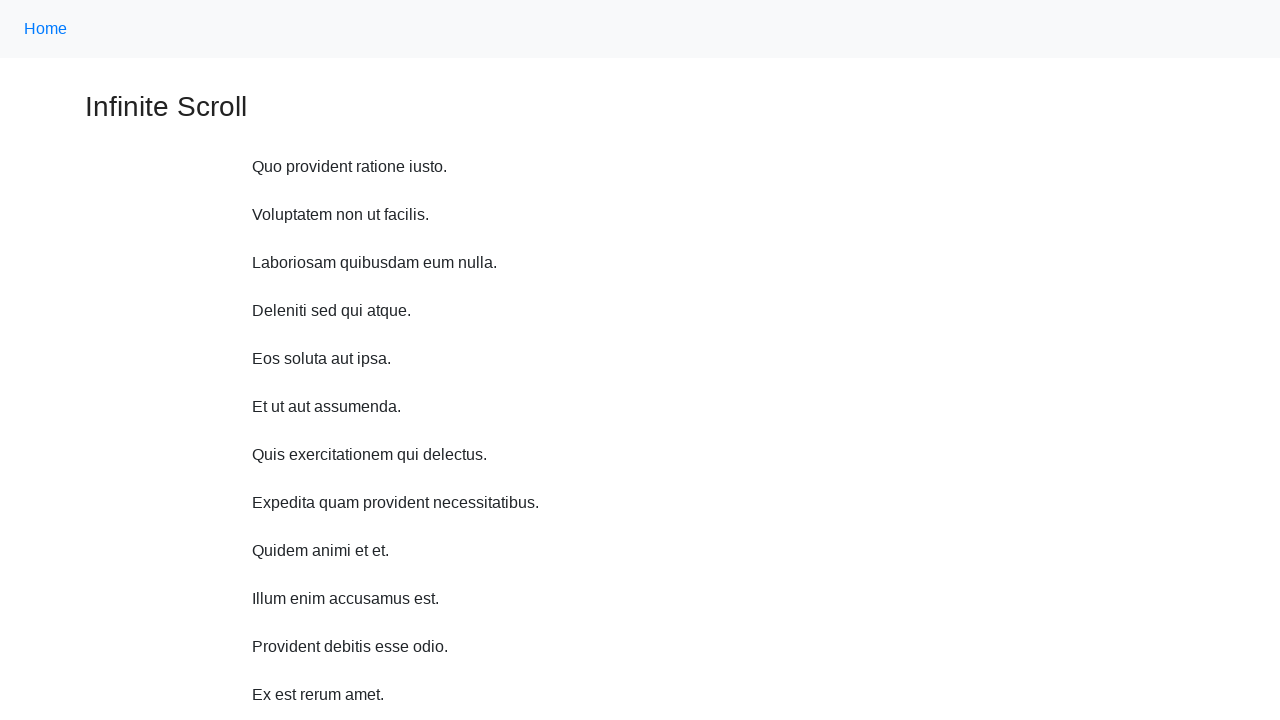

Scrolled up 750 pixels (iteration 2/10)
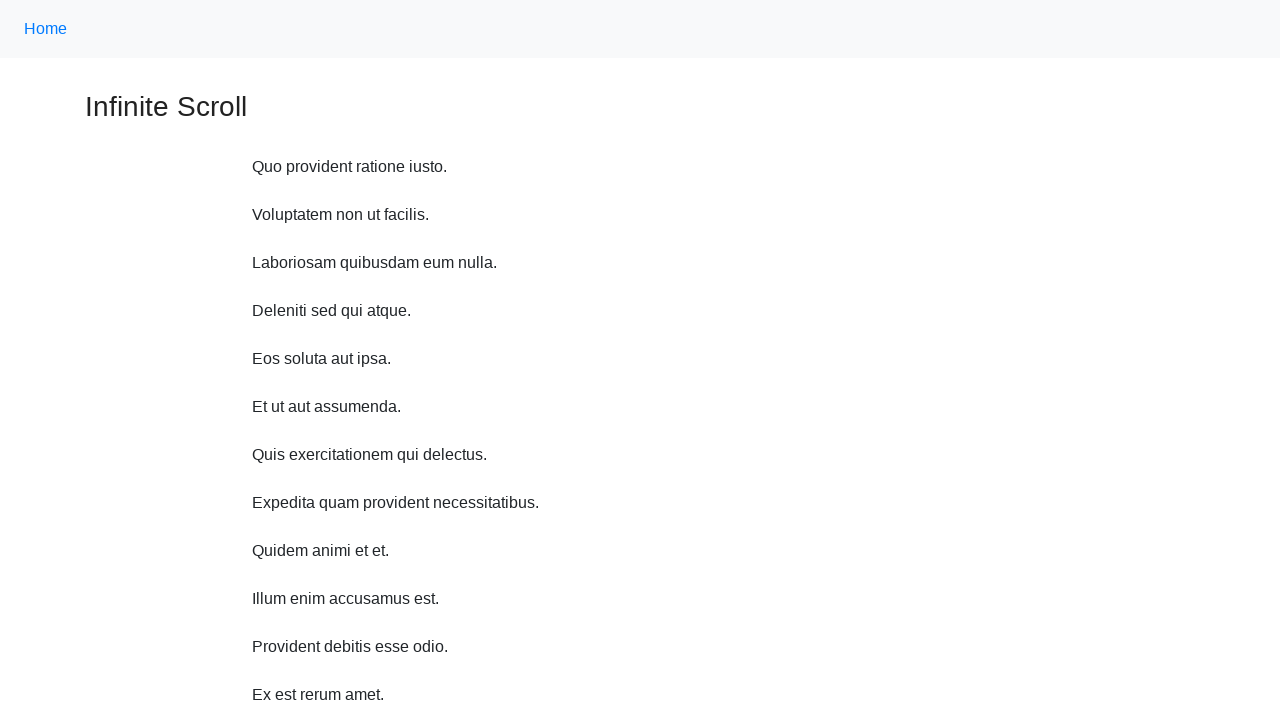

Waited 1 second before scrolling up
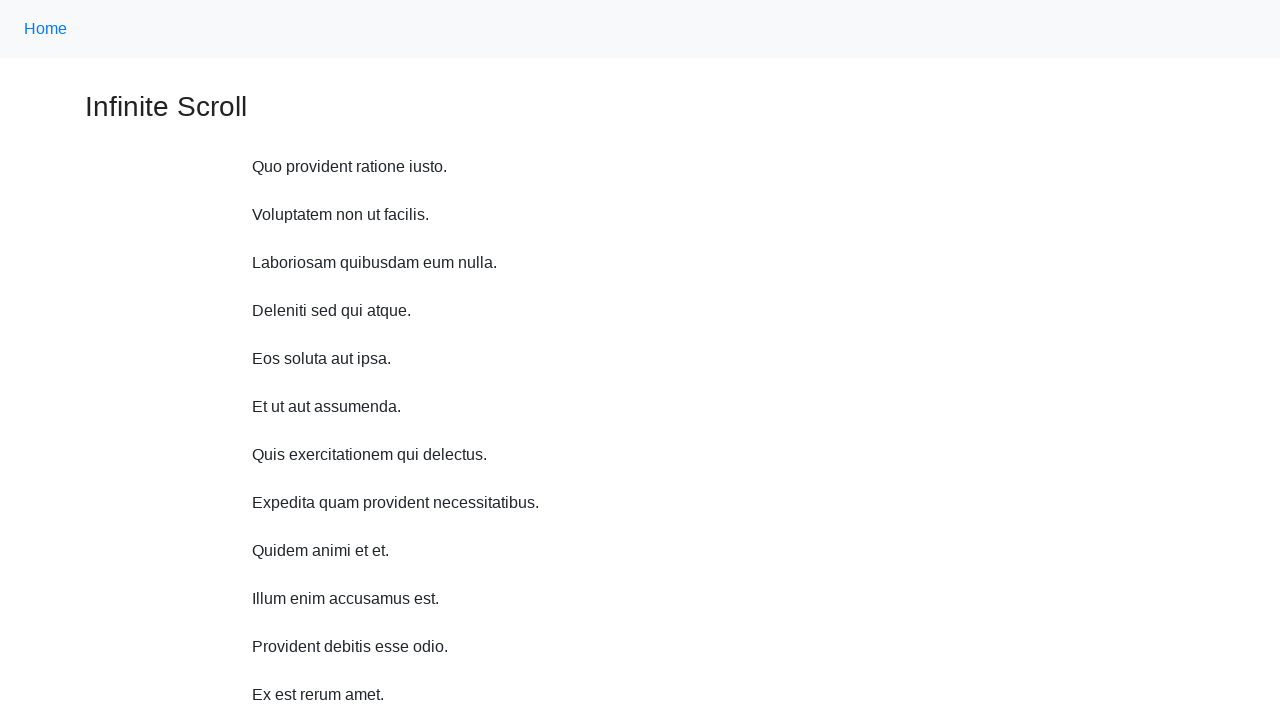

Scrolled up 750 pixels (iteration 3/10)
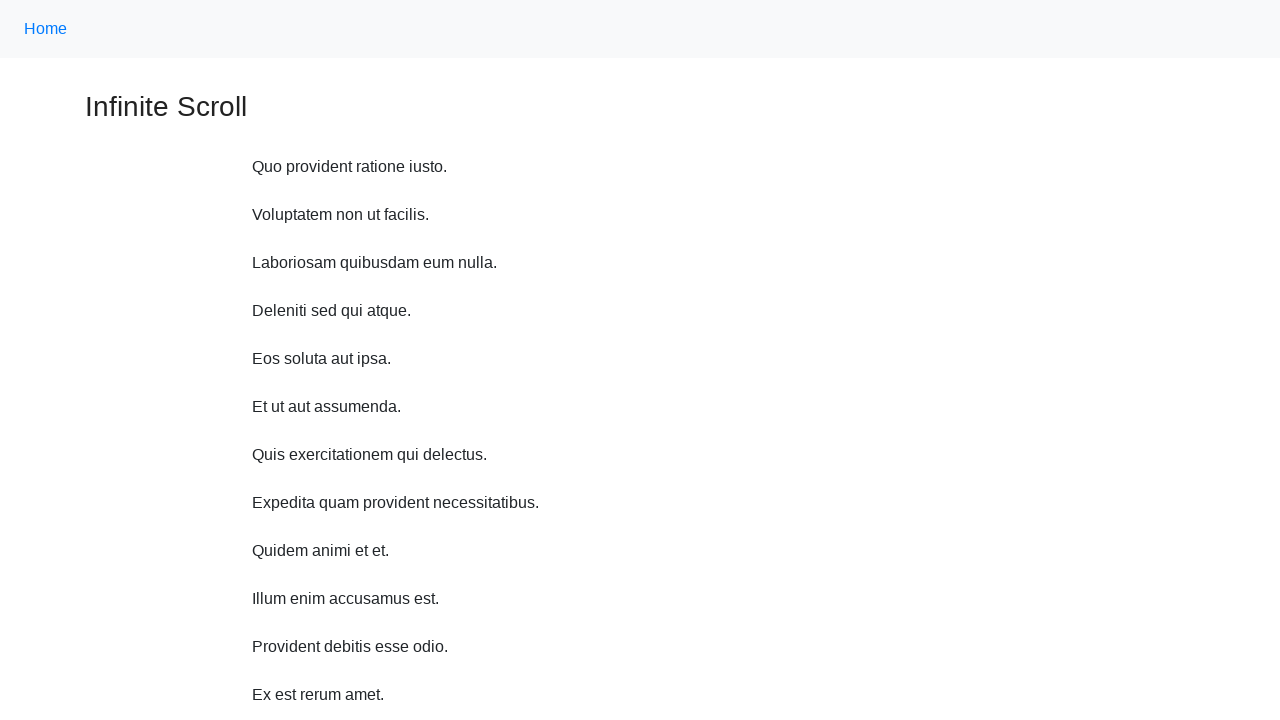

Waited 1 second before scrolling up
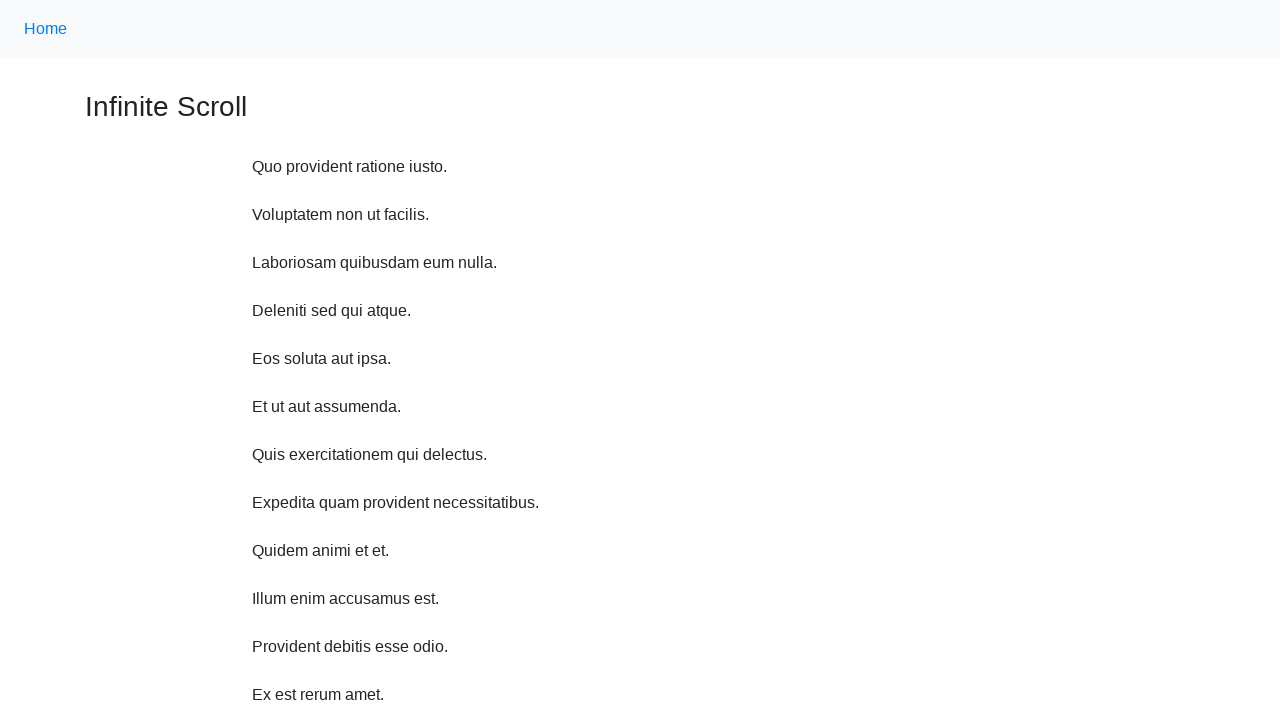

Scrolled up 750 pixels (iteration 4/10)
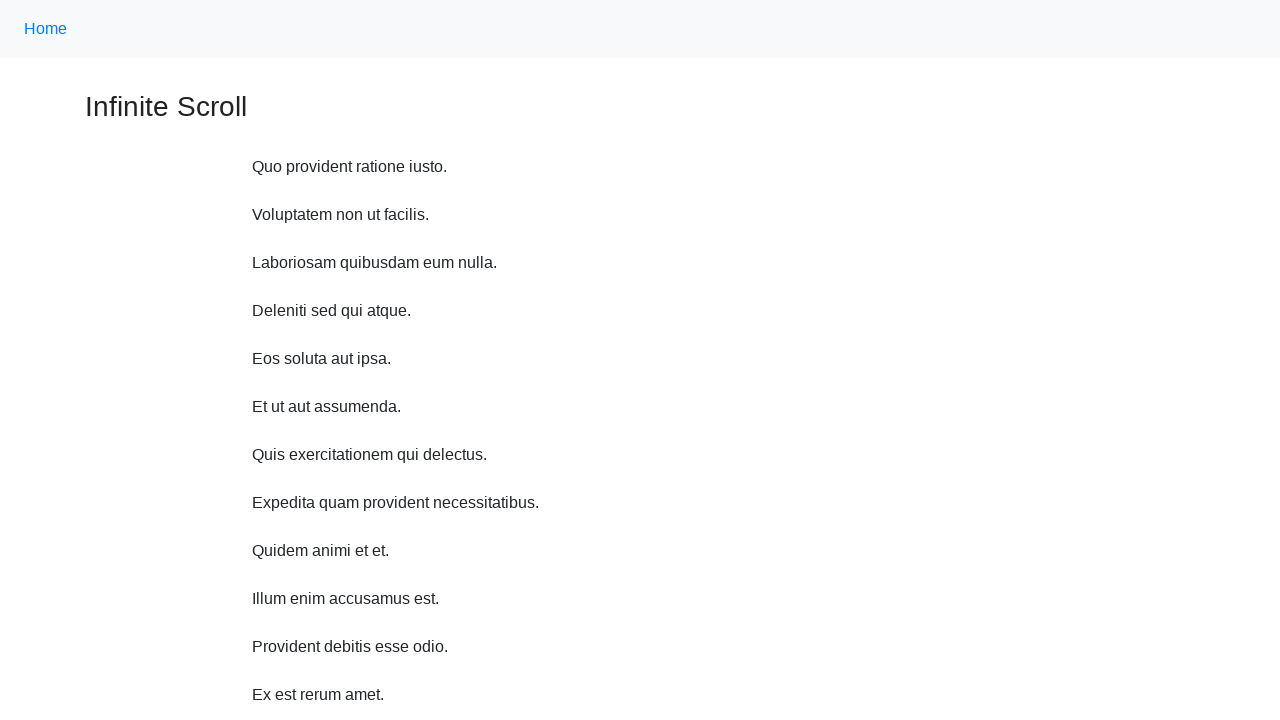

Waited 1 second before scrolling up
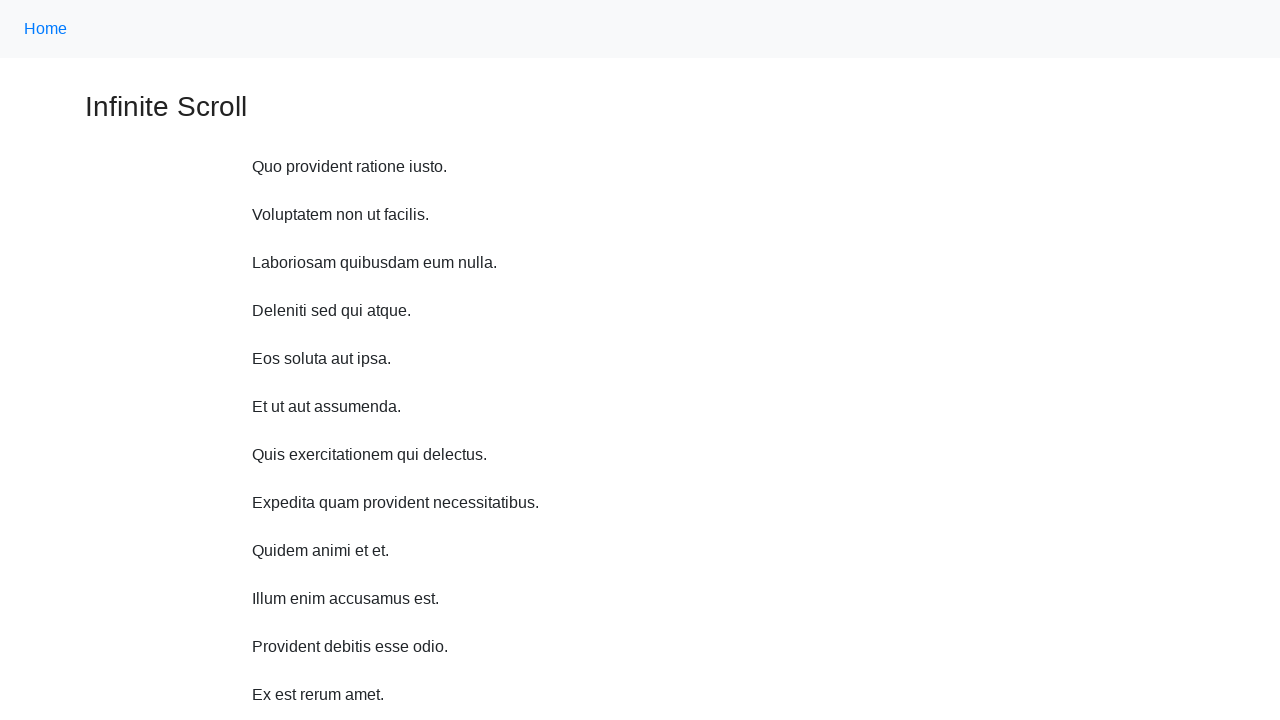

Scrolled up 750 pixels (iteration 5/10)
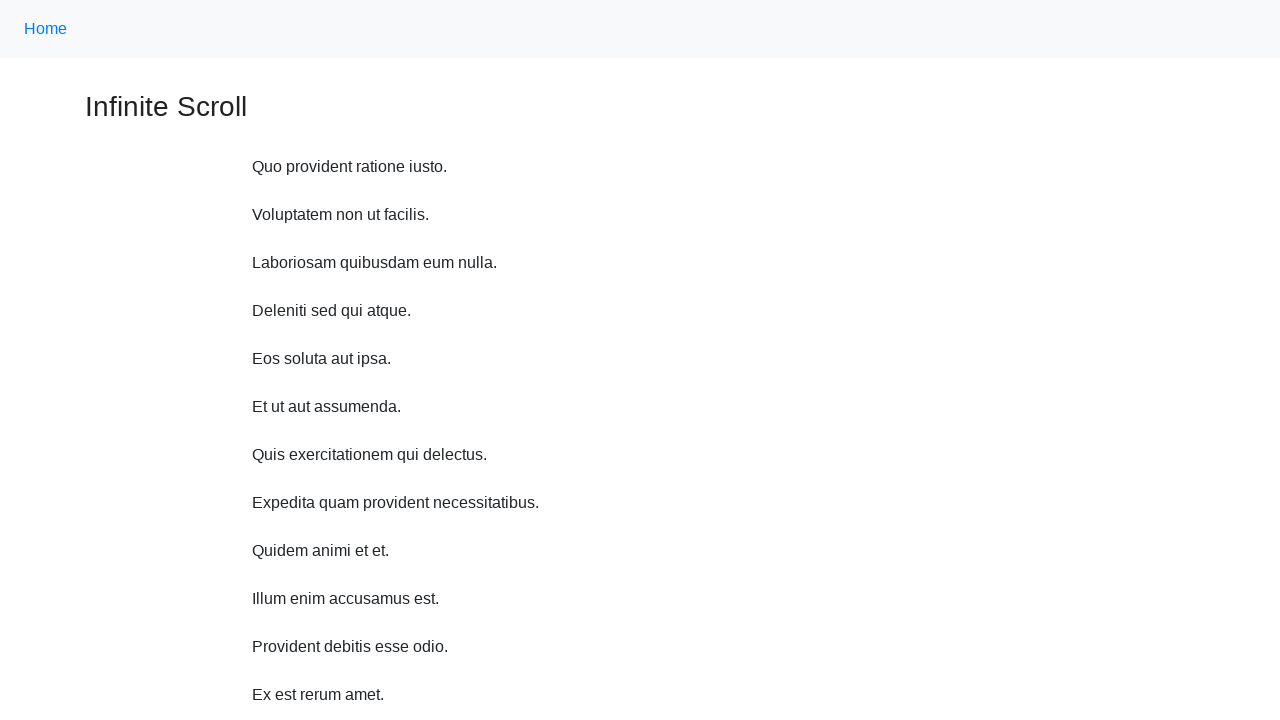

Waited 1 second before scrolling up
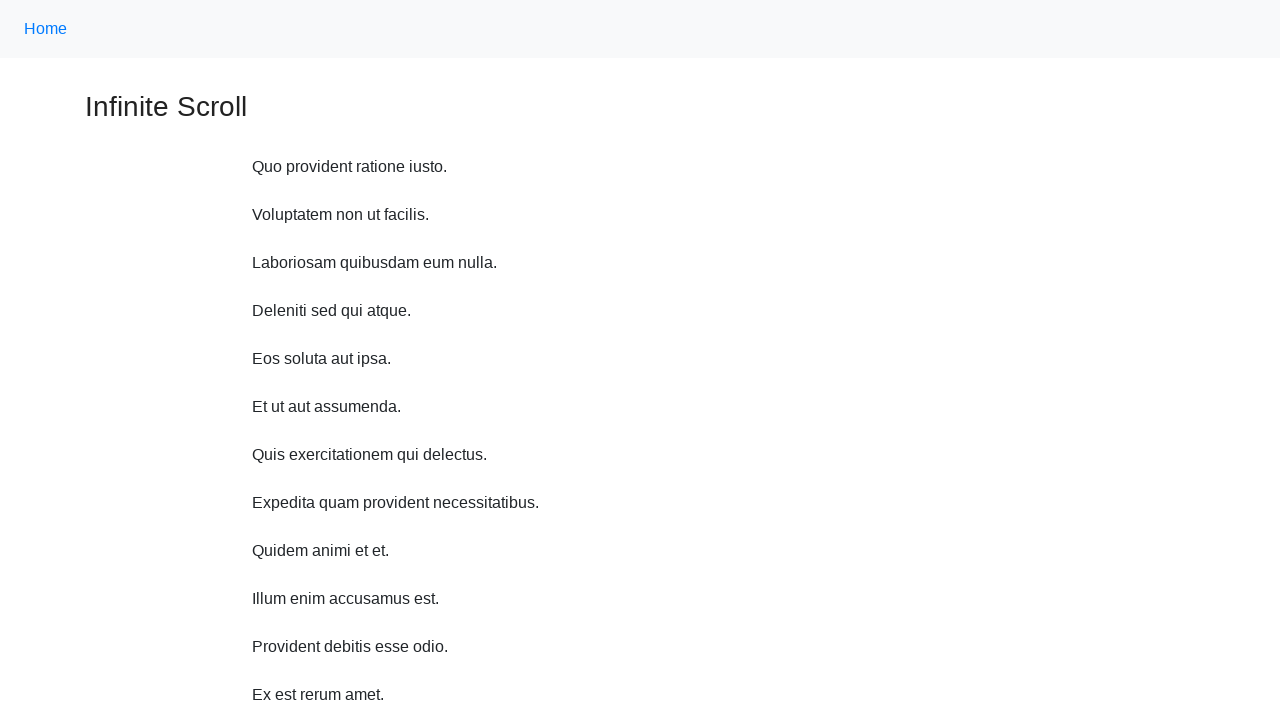

Scrolled up 750 pixels (iteration 6/10)
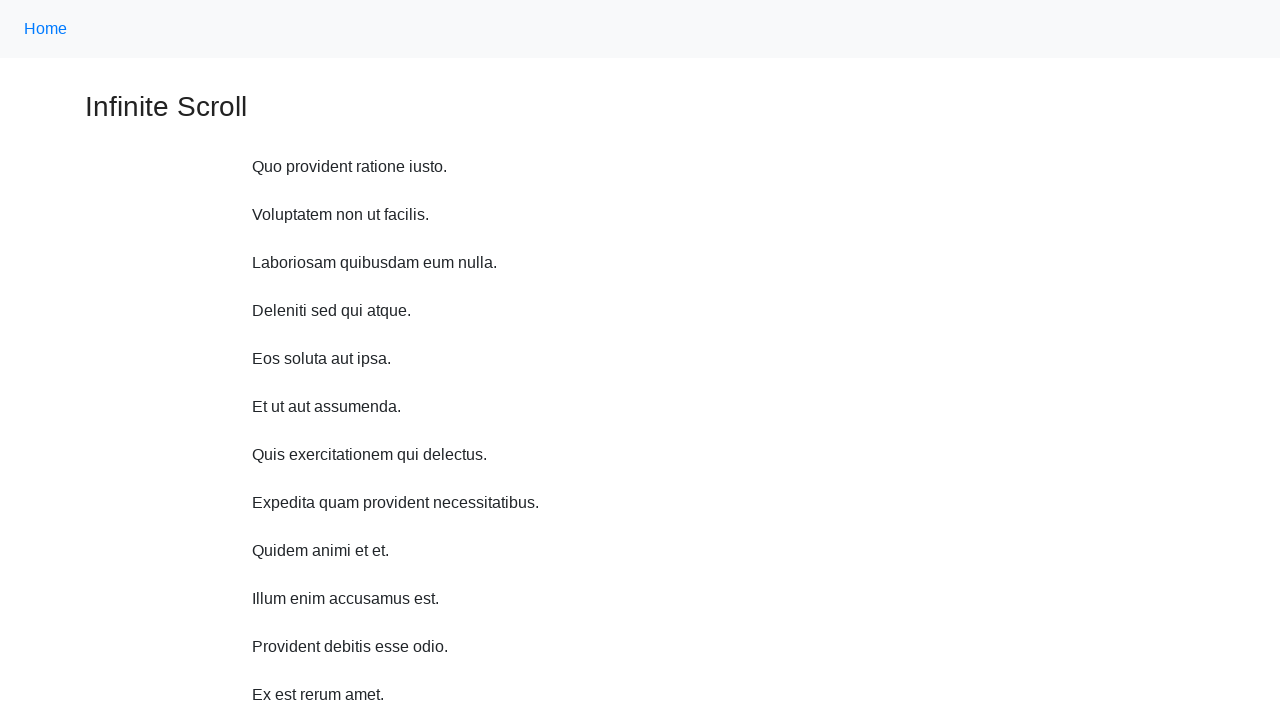

Waited 1 second before scrolling up
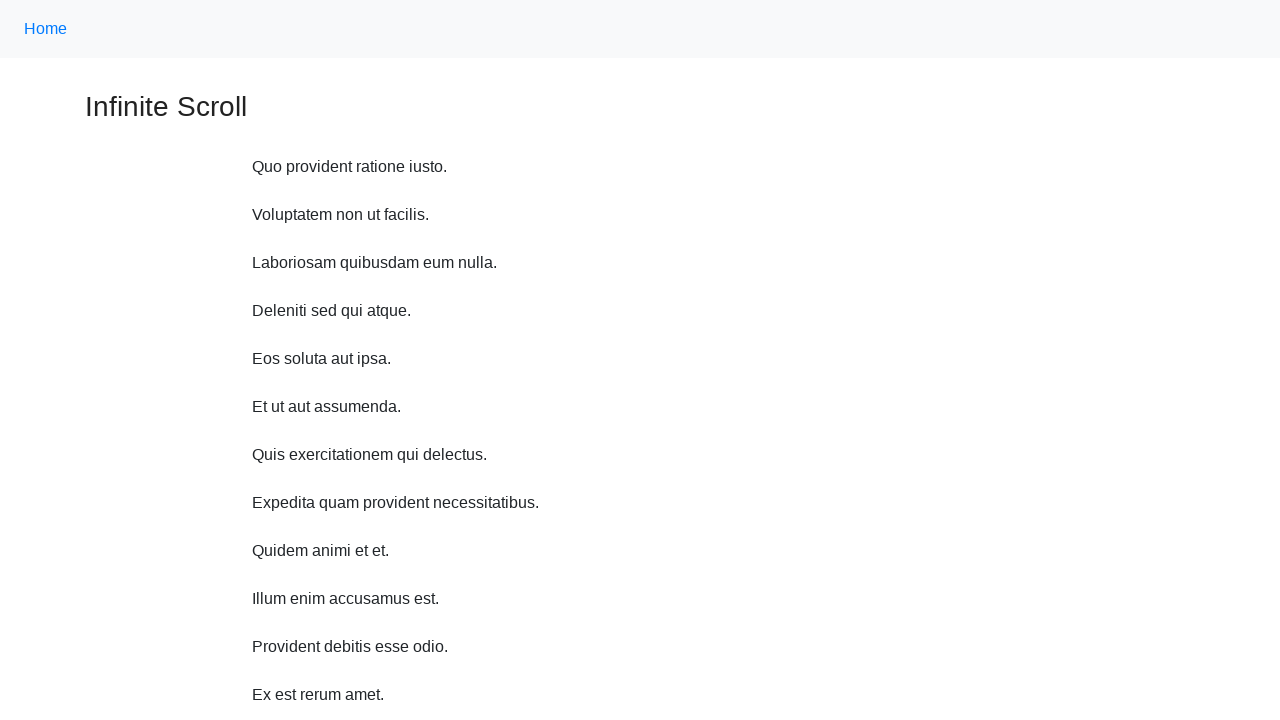

Scrolled up 750 pixels (iteration 7/10)
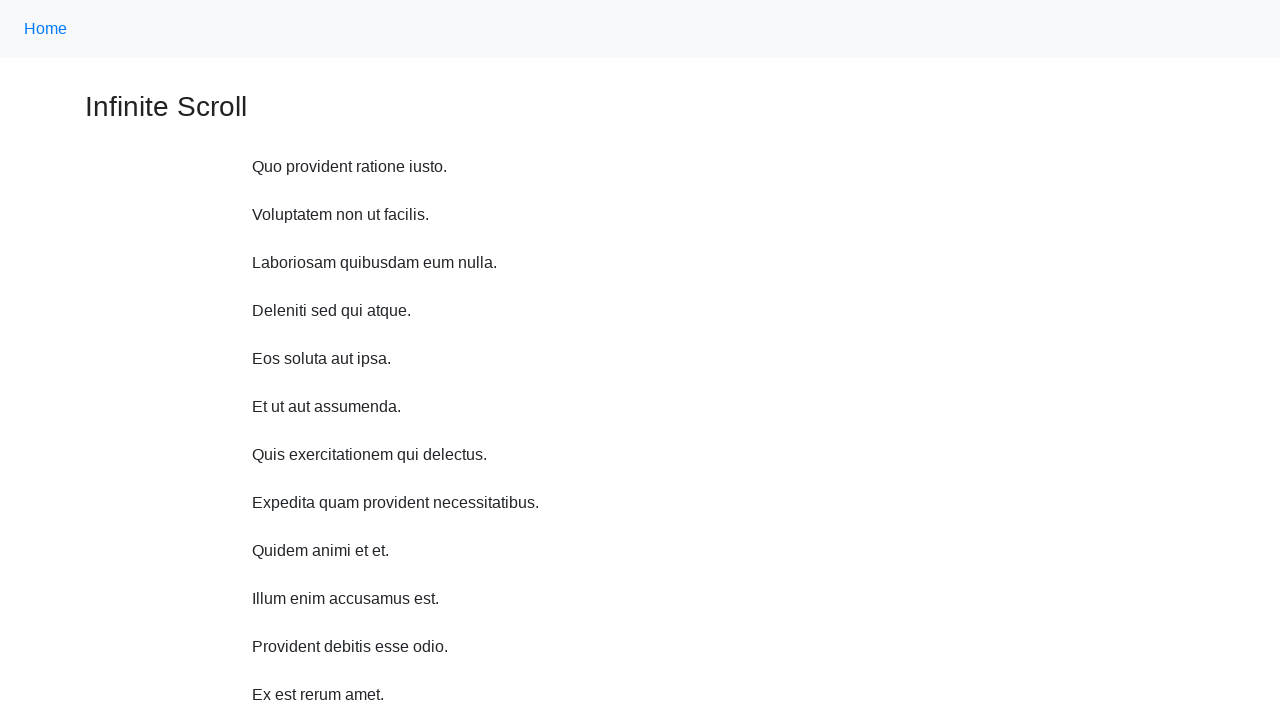

Waited 1 second before scrolling up
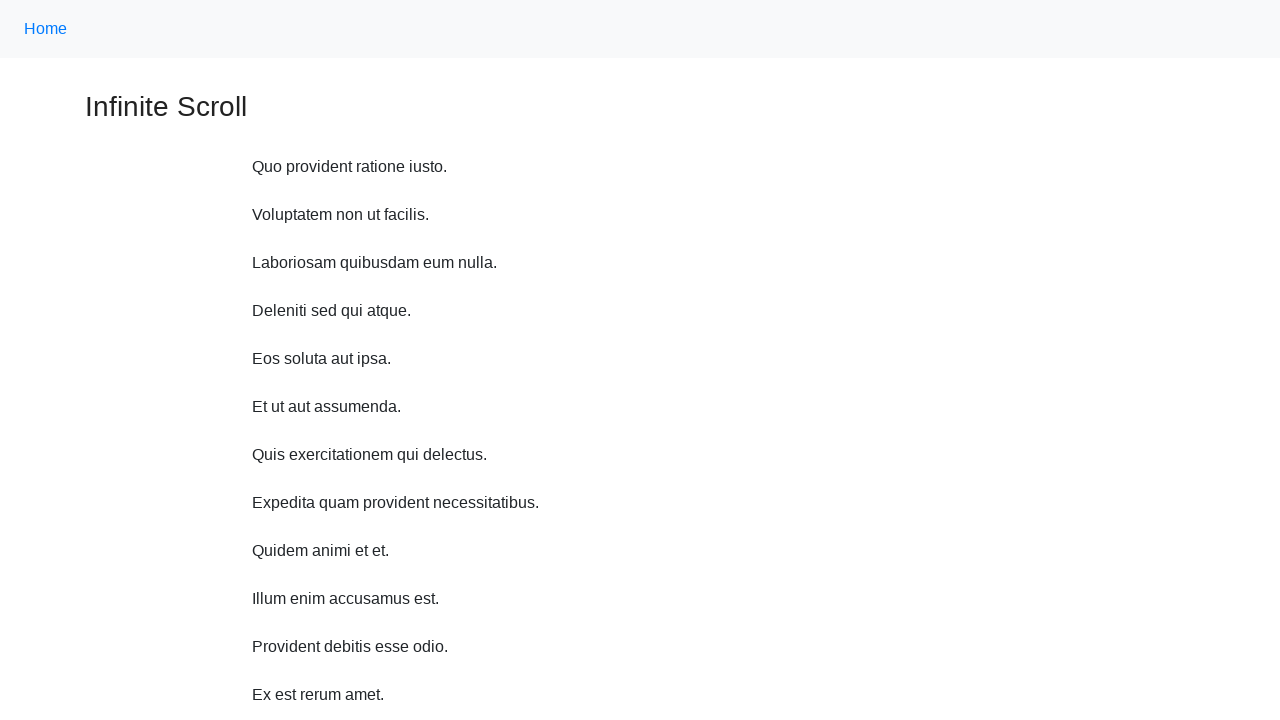

Scrolled up 750 pixels (iteration 8/10)
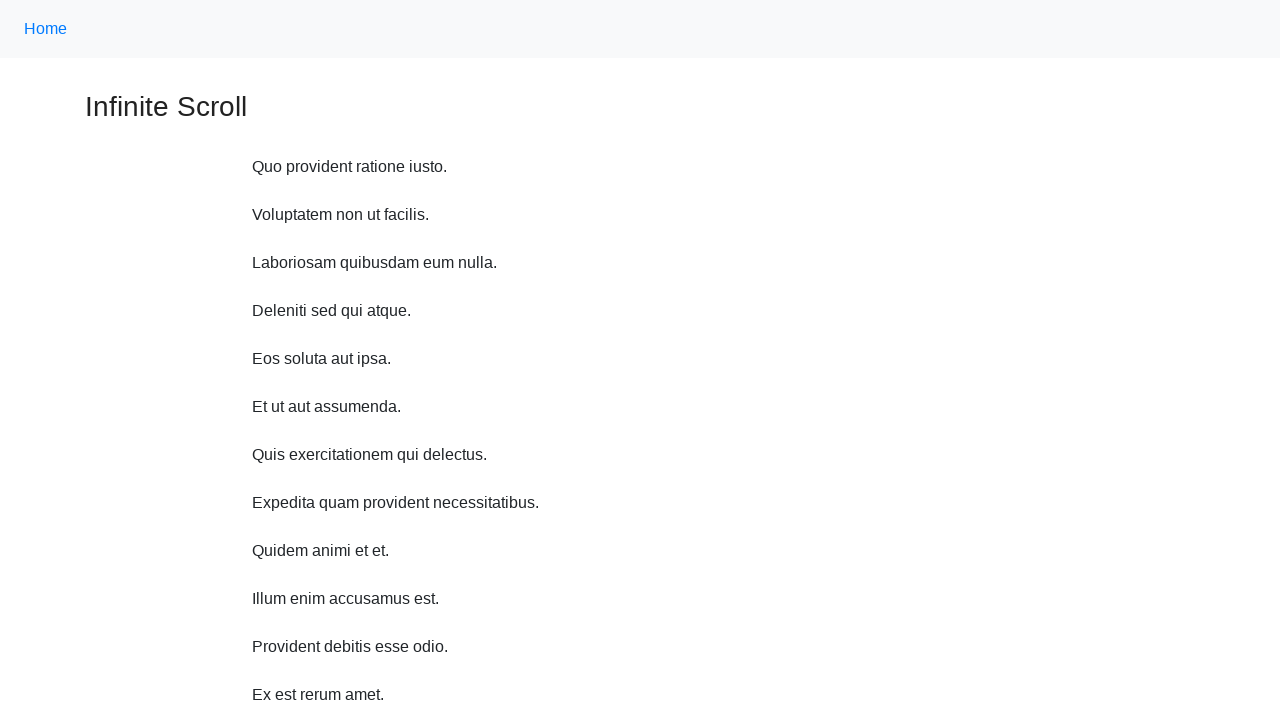

Waited 1 second before scrolling up
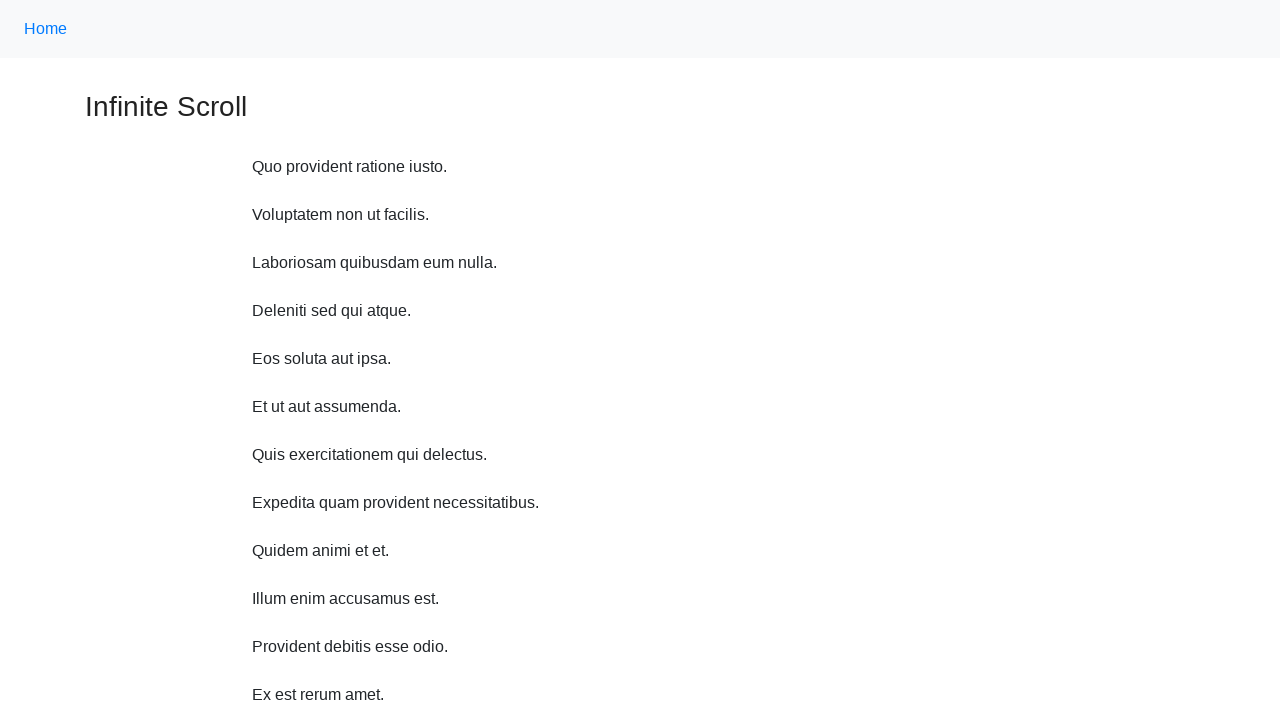

Scrolled up 750 pixels (iteration 9/10)
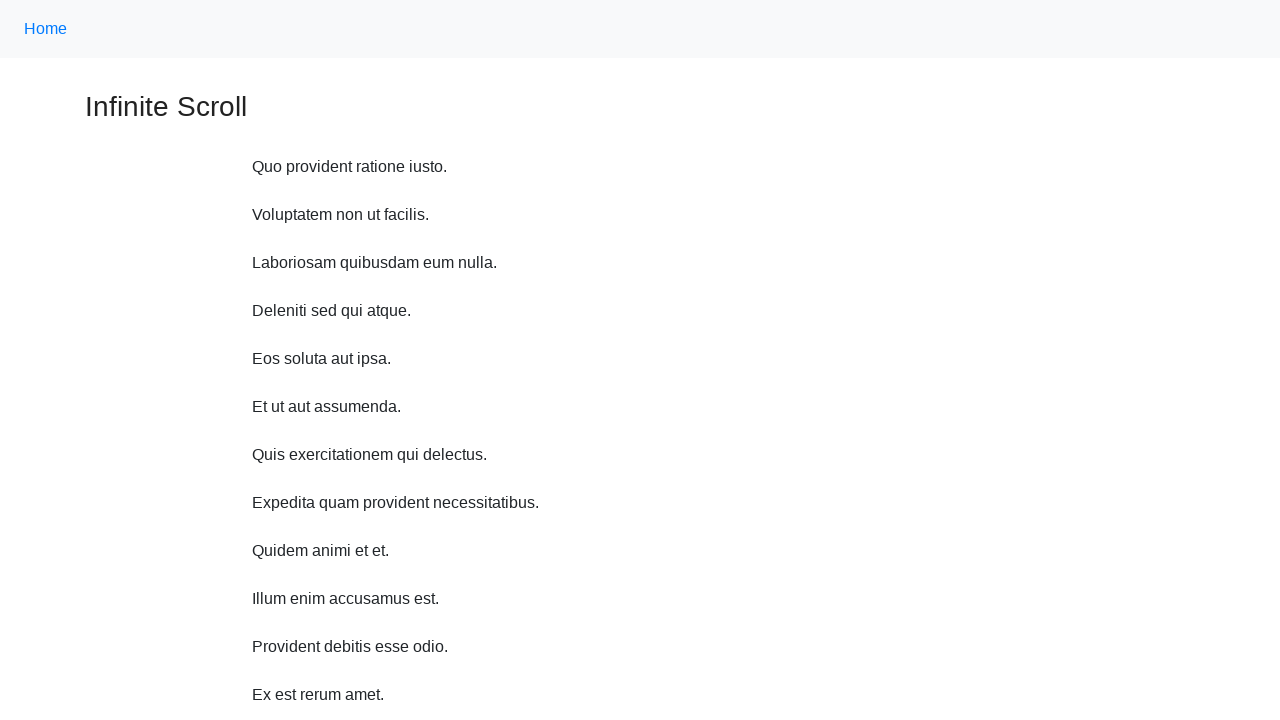

Waited 1 second before scrolling up
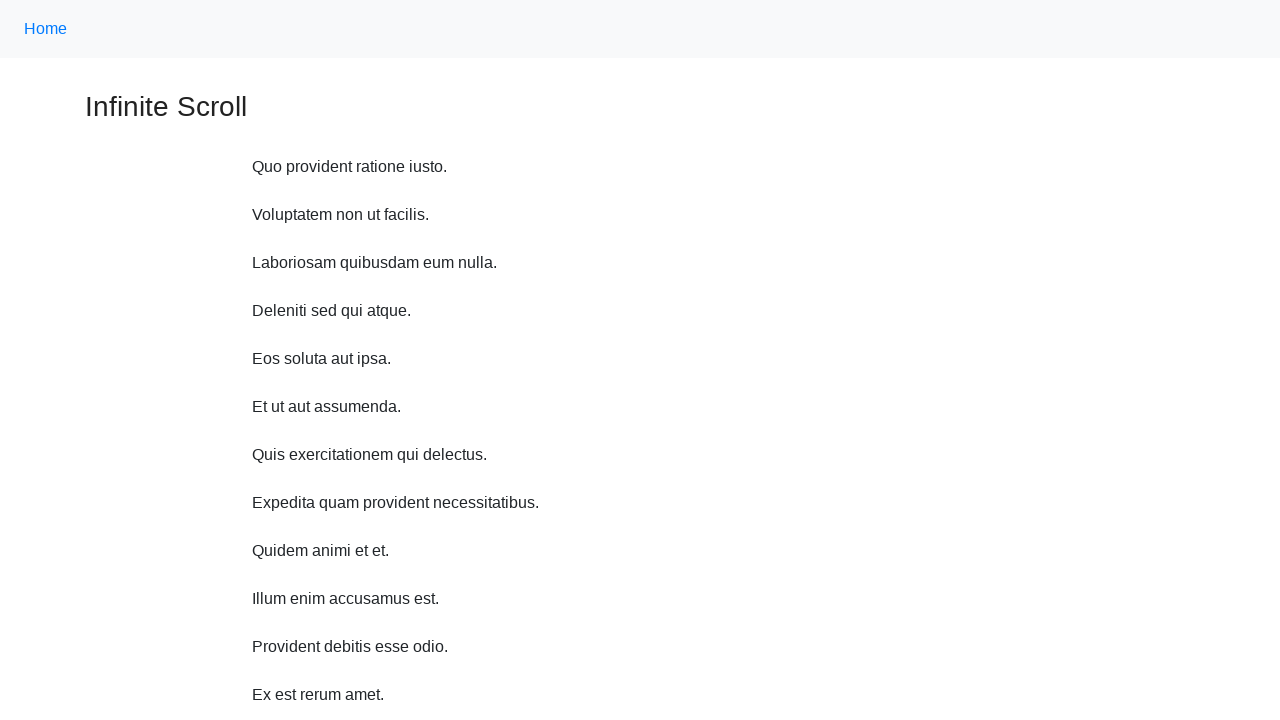

Scrolled up 750 pixels (iteration 10/10)
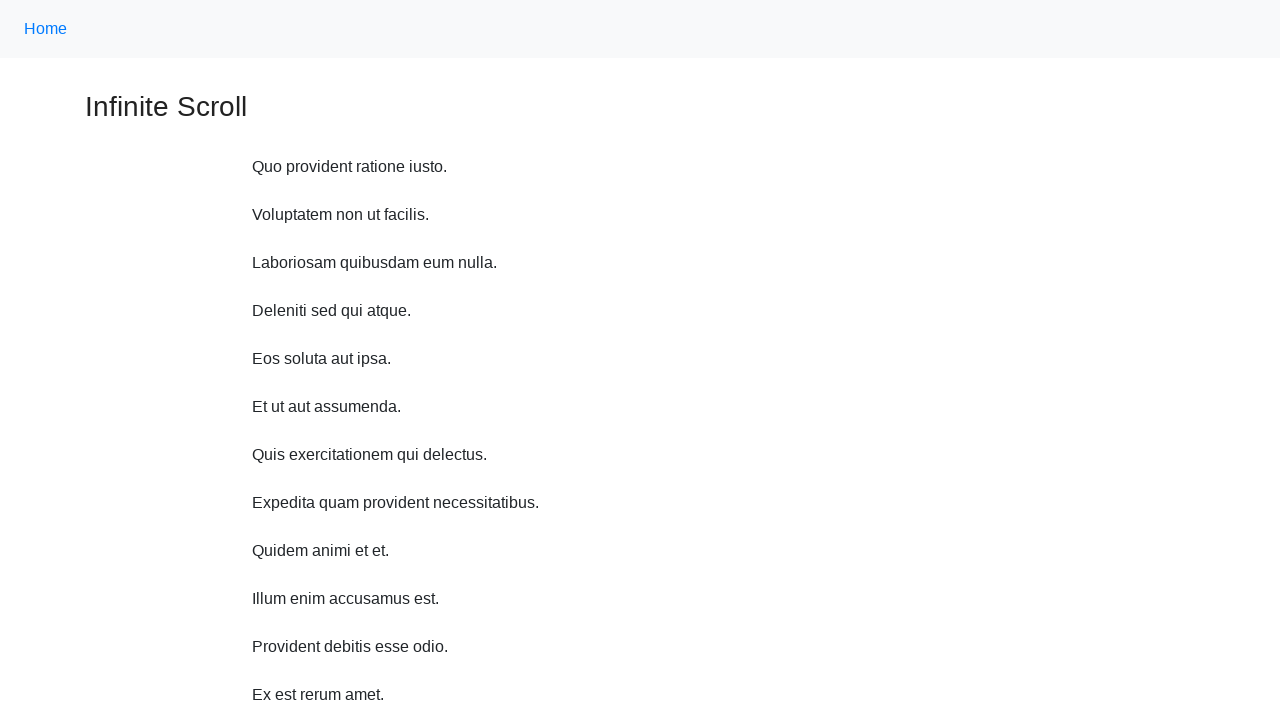

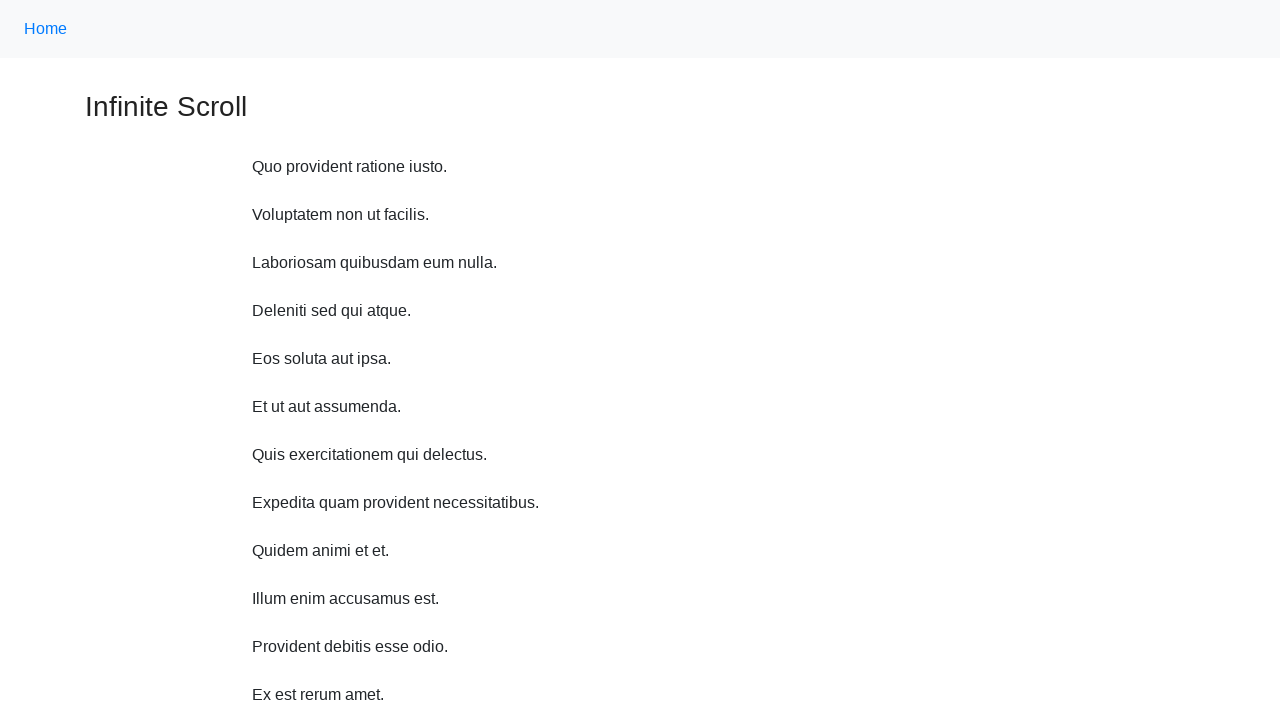